Tests checkbox functionality on GWT Showcase page by locating checkboxes and checking their enabled/selected state

Starting URL: http://samples.gwtproject.org/samples/Showcase/Showcase.html#!CwCheckBox

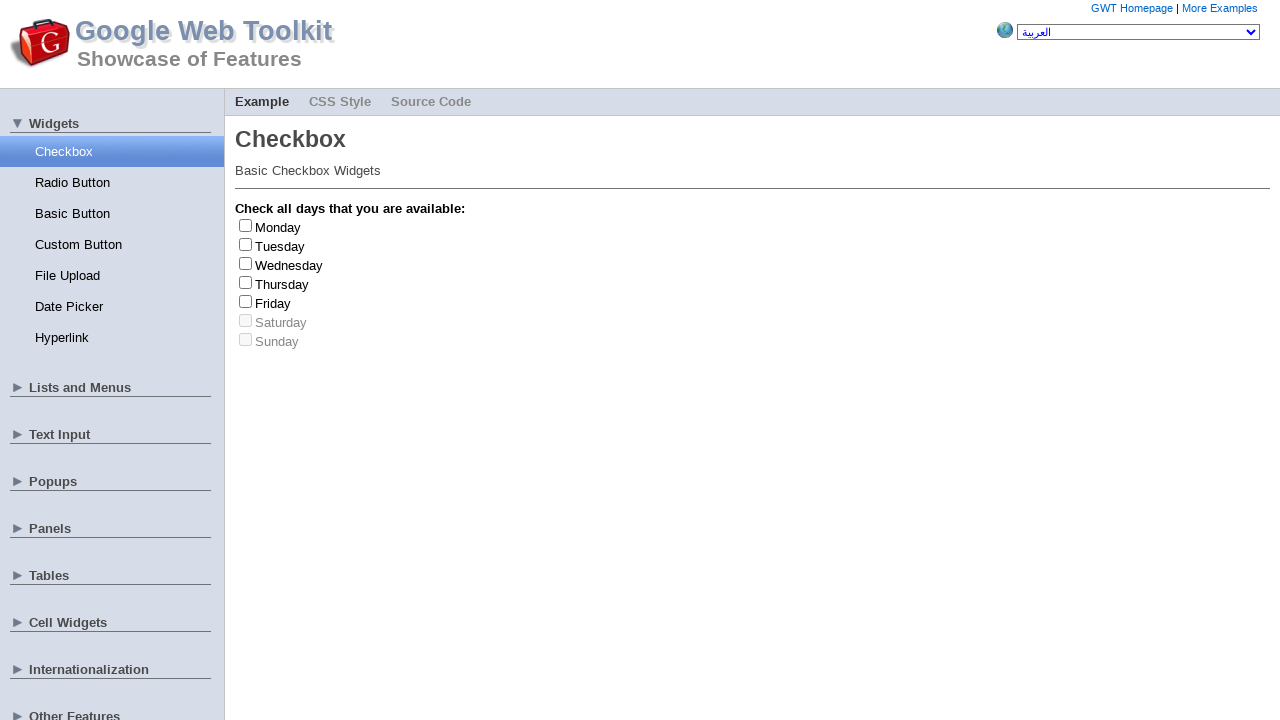

Waited 3 seconds for page to load
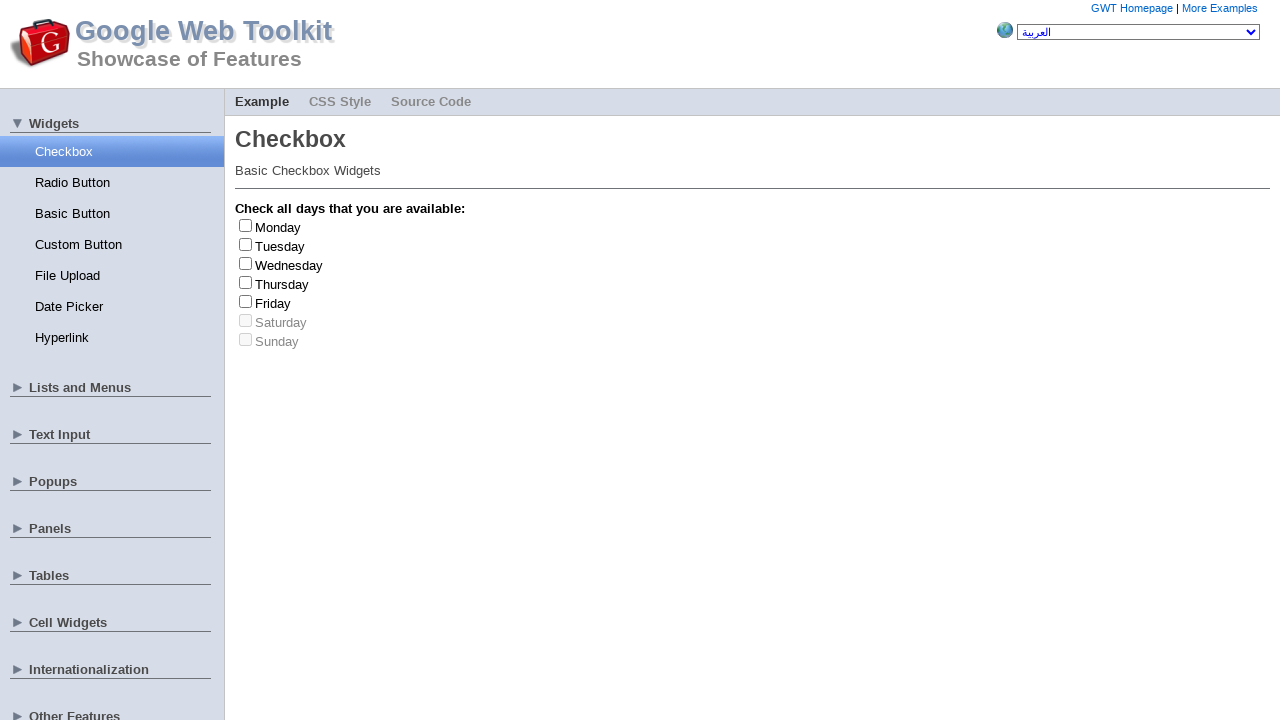

Located all checkboxes on the page
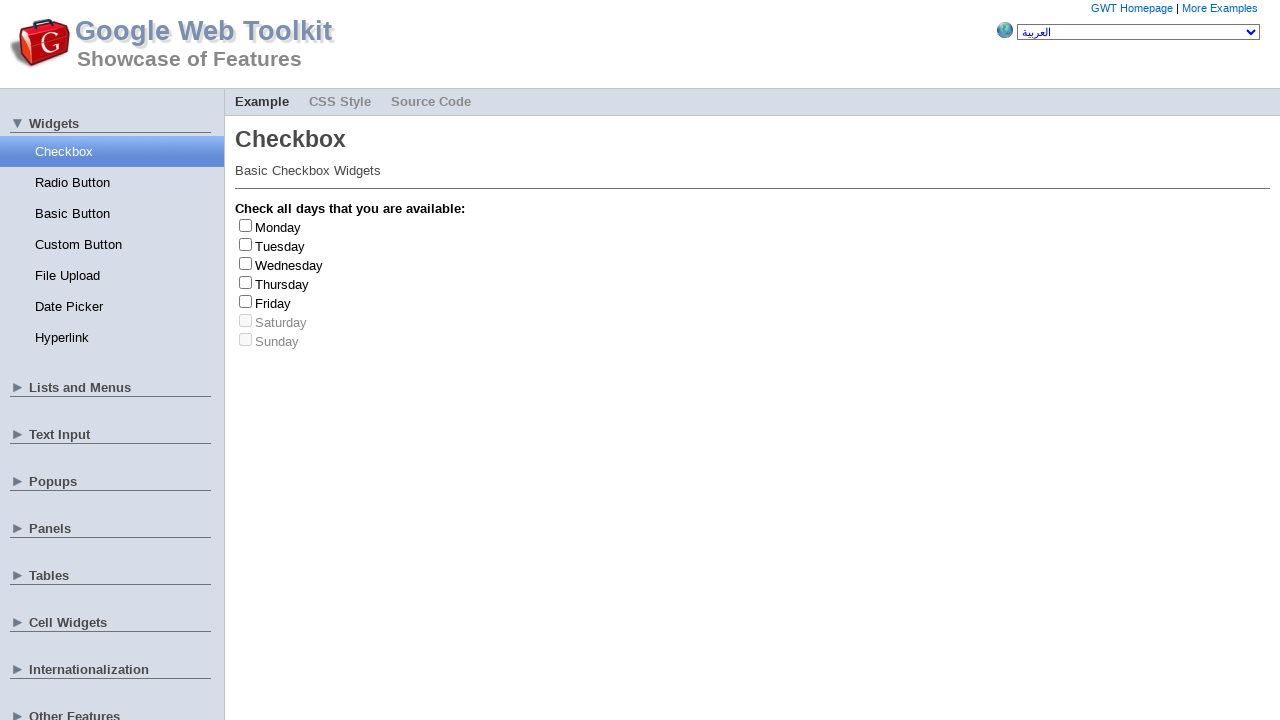

Waited for checkboxes to be available
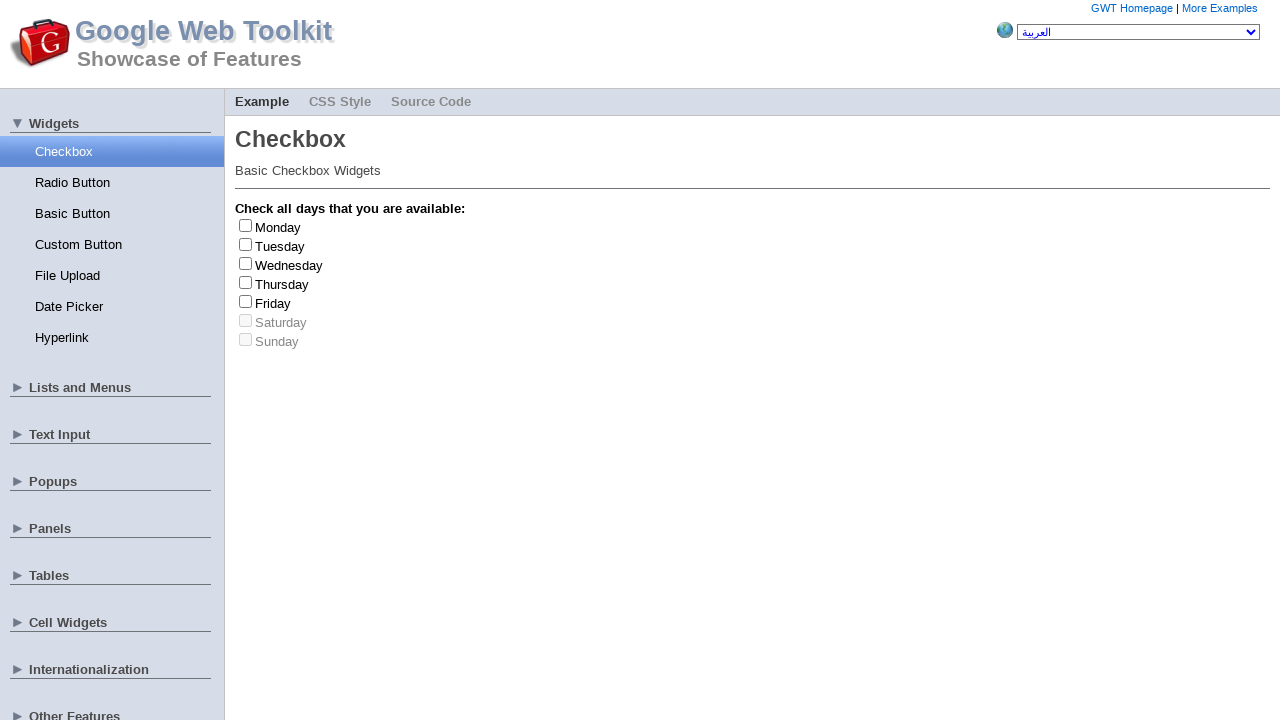

Found 7 checkboxes on the page
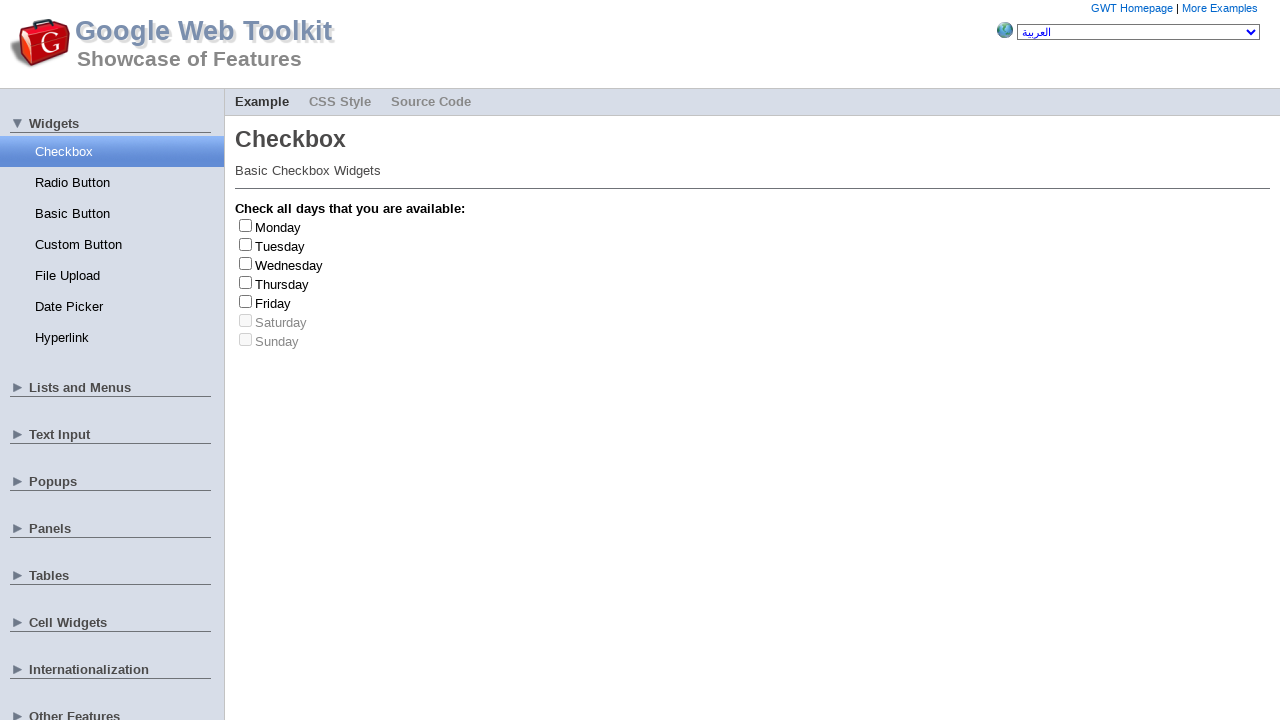

Located checkbox 1 of 7
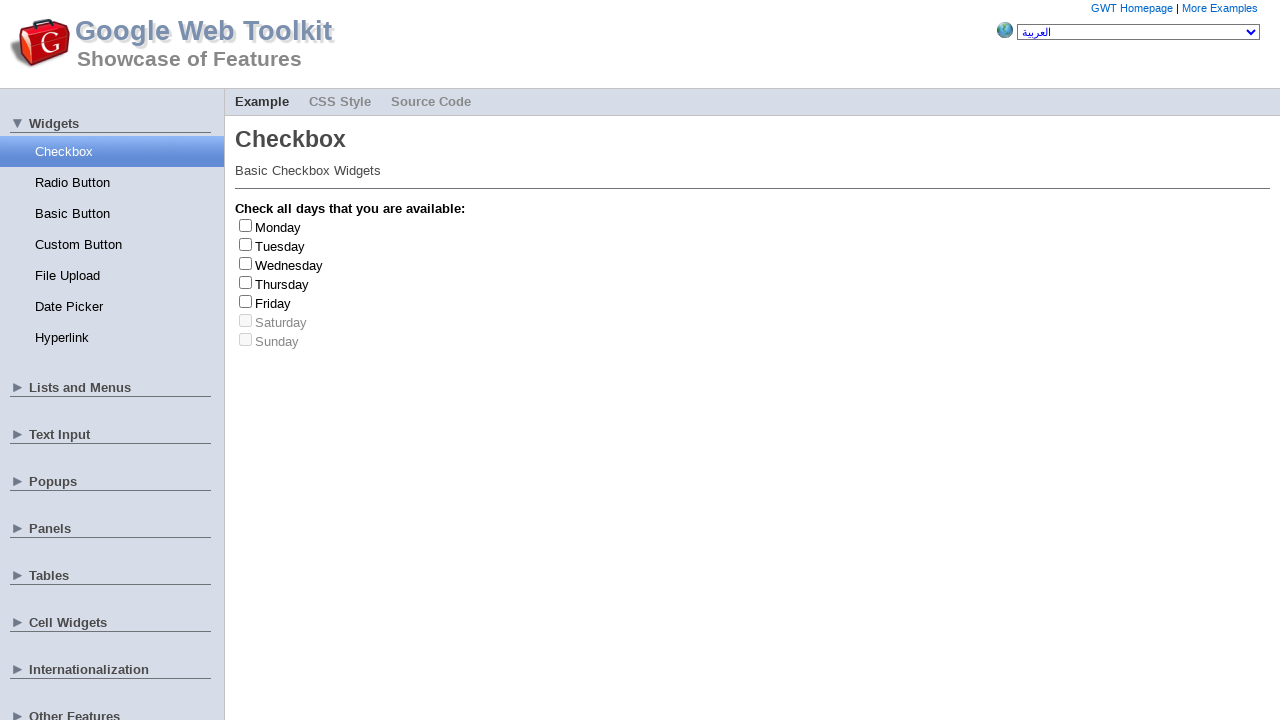

Checkbox 1 is enabled
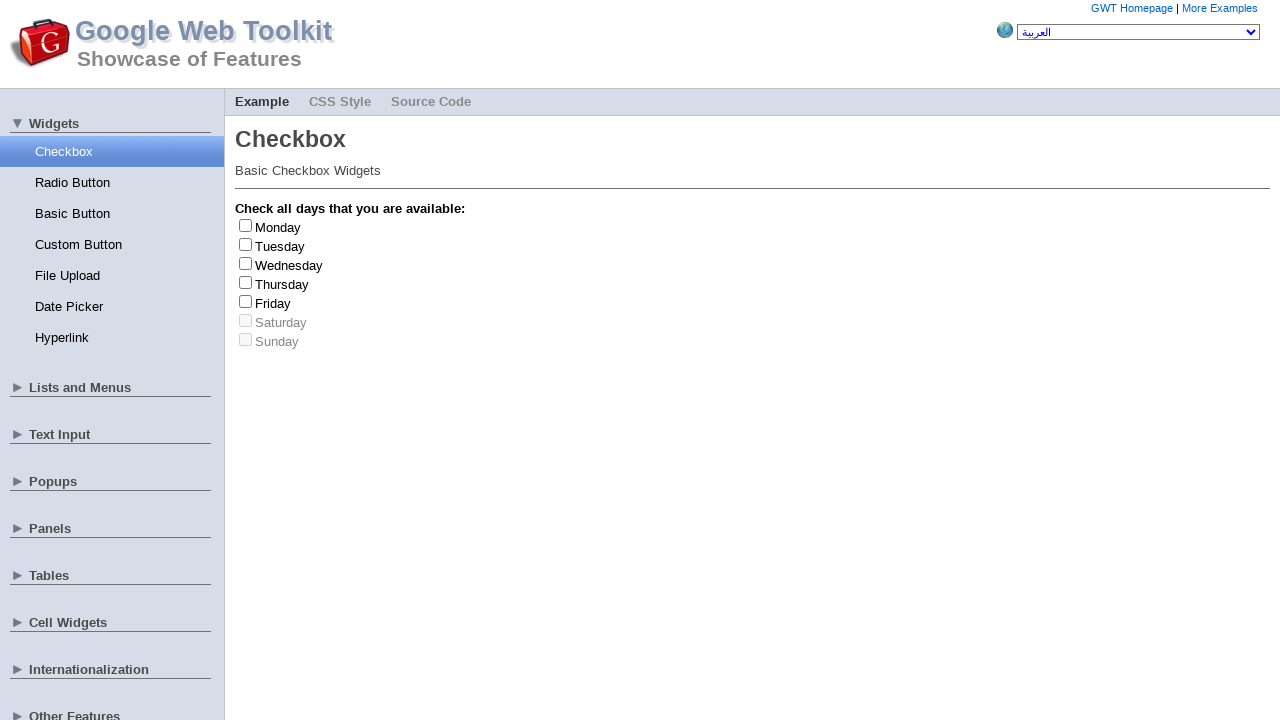

Located input element for checkbox 1
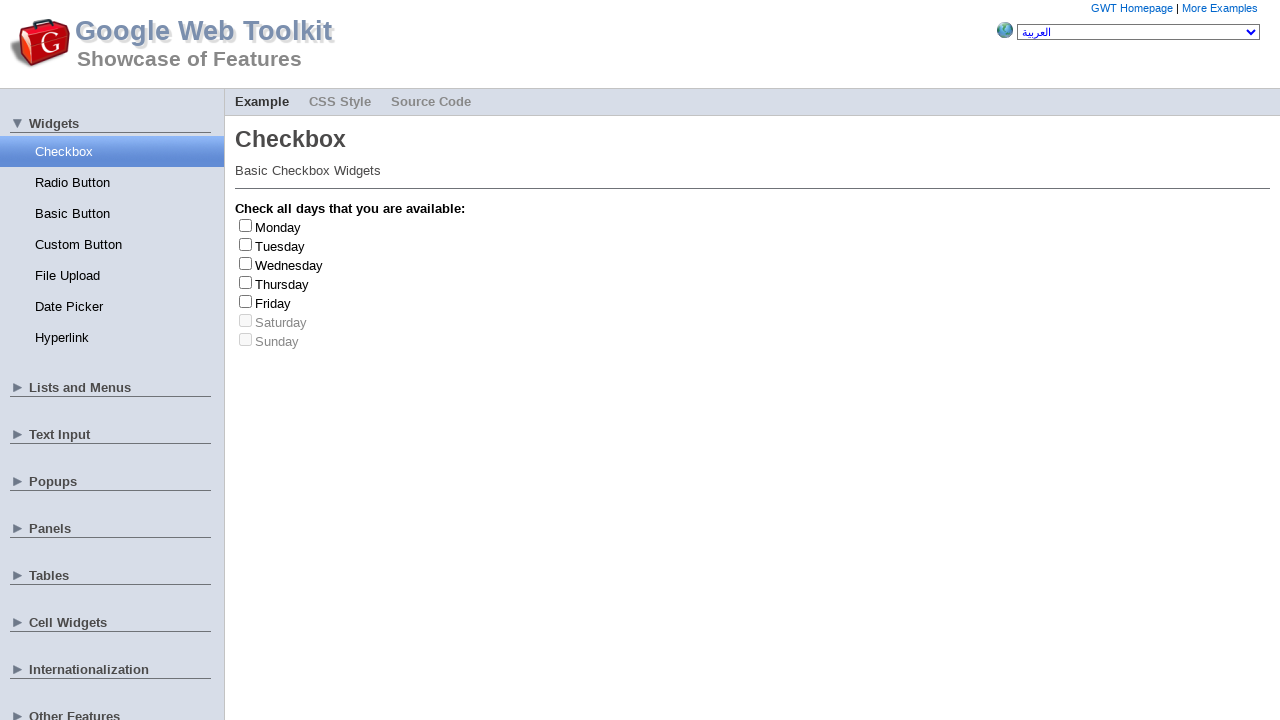

Clicked checkbox 1 to check it at (246, 225) on xpath=//span[contains(@class,'gwt-CheckBox')] >> nth=0
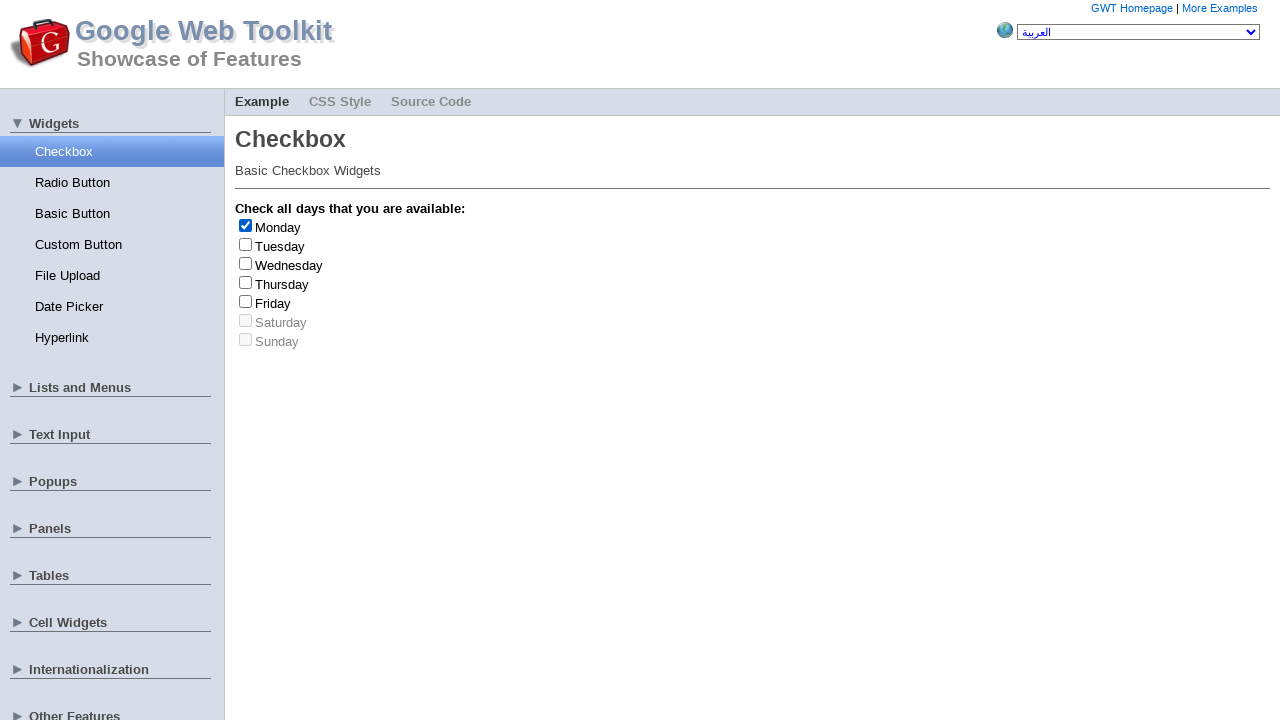

Waited 500ms after clicking checkbox 1
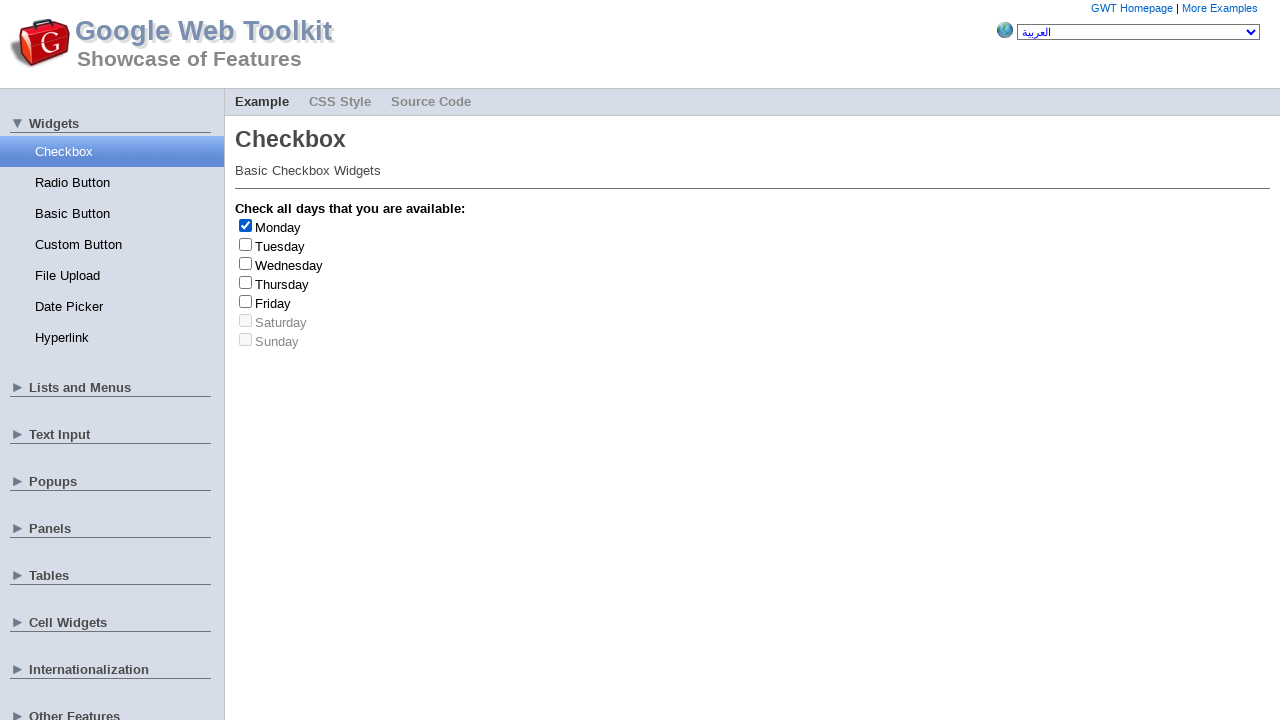

Located checkbox 2 of 7
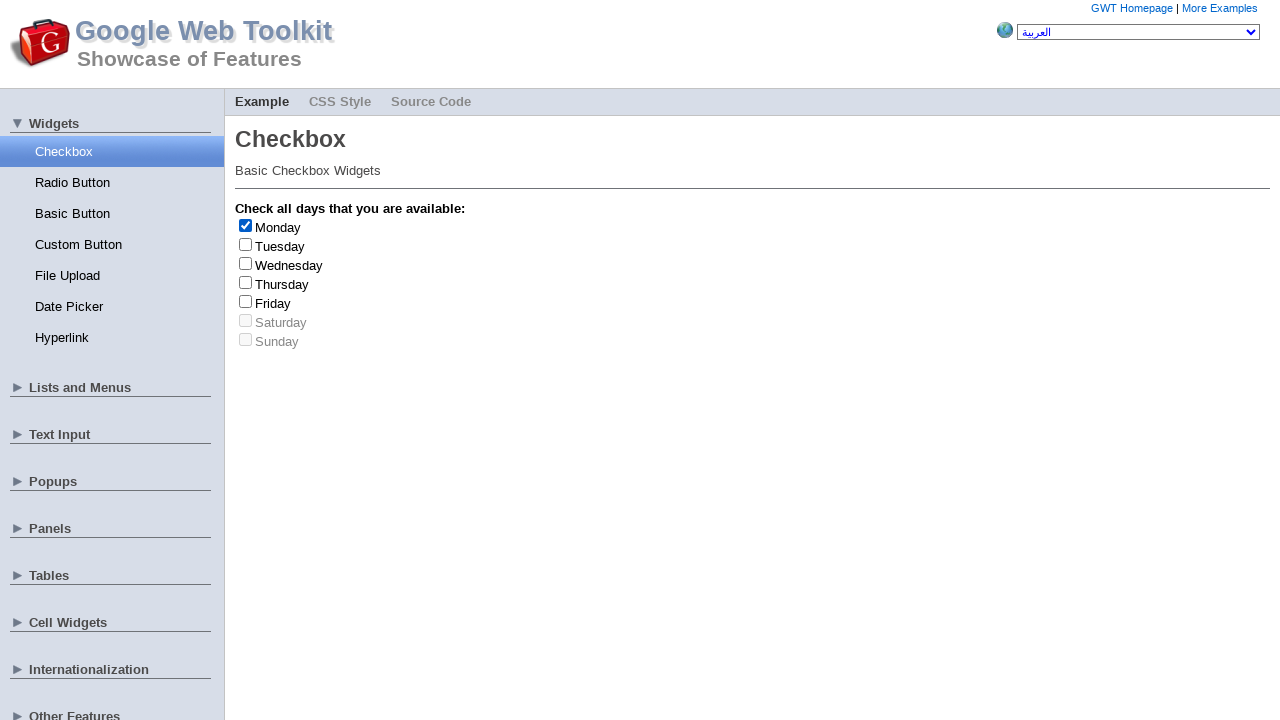

Checkbox 2 is enabled
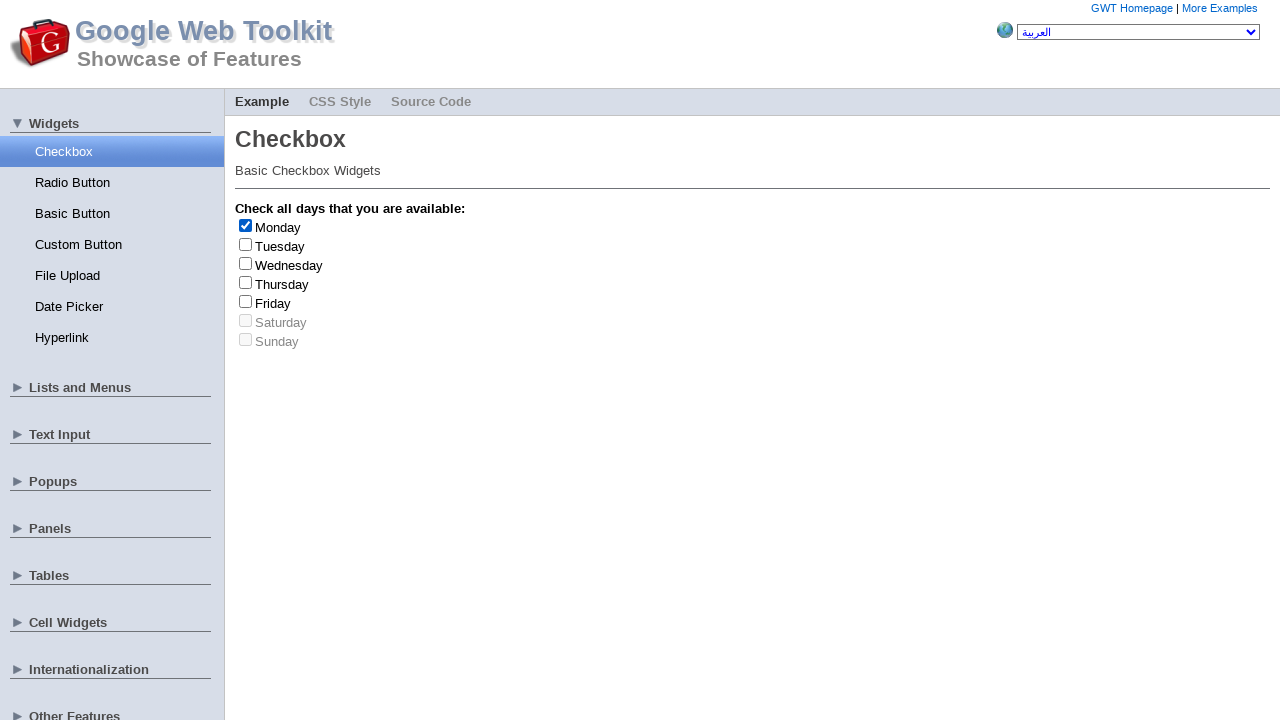

Located input element for checkbox 2
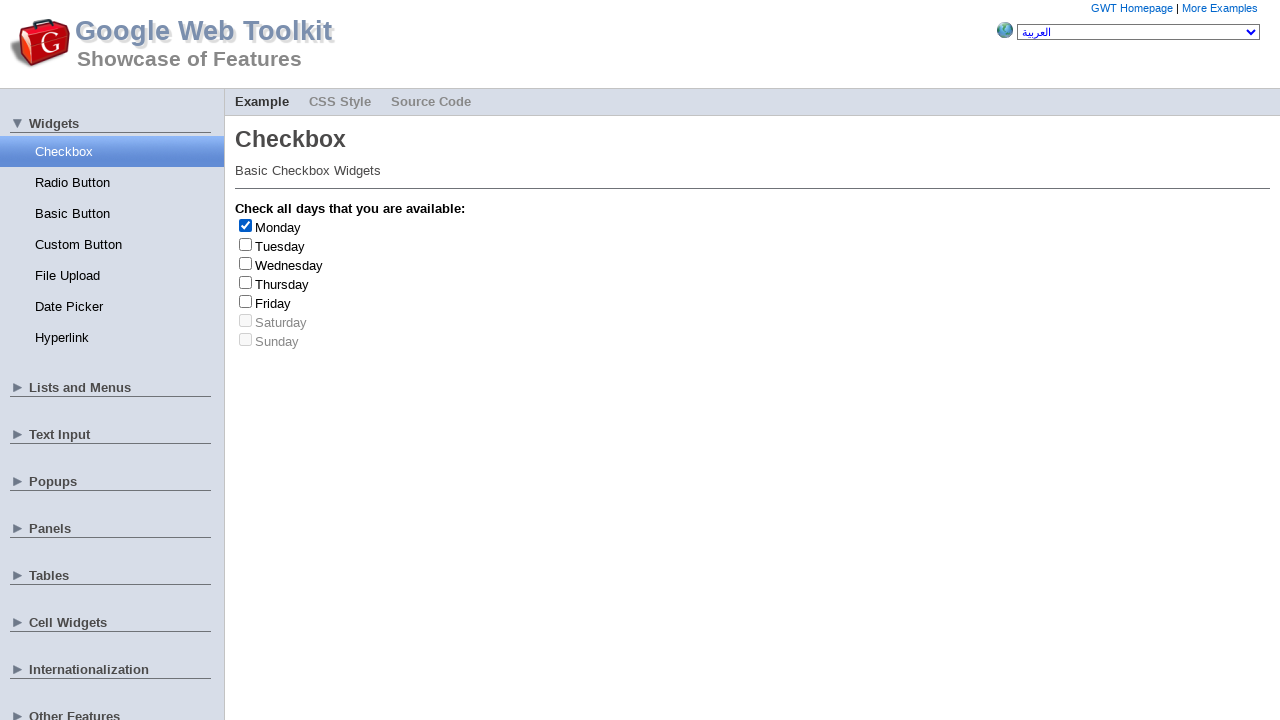

Clicked checkbox 2 to check it at (246, 244) on xpath=//span[contains(@class,'gwt-CheckBox')] >> nth=1
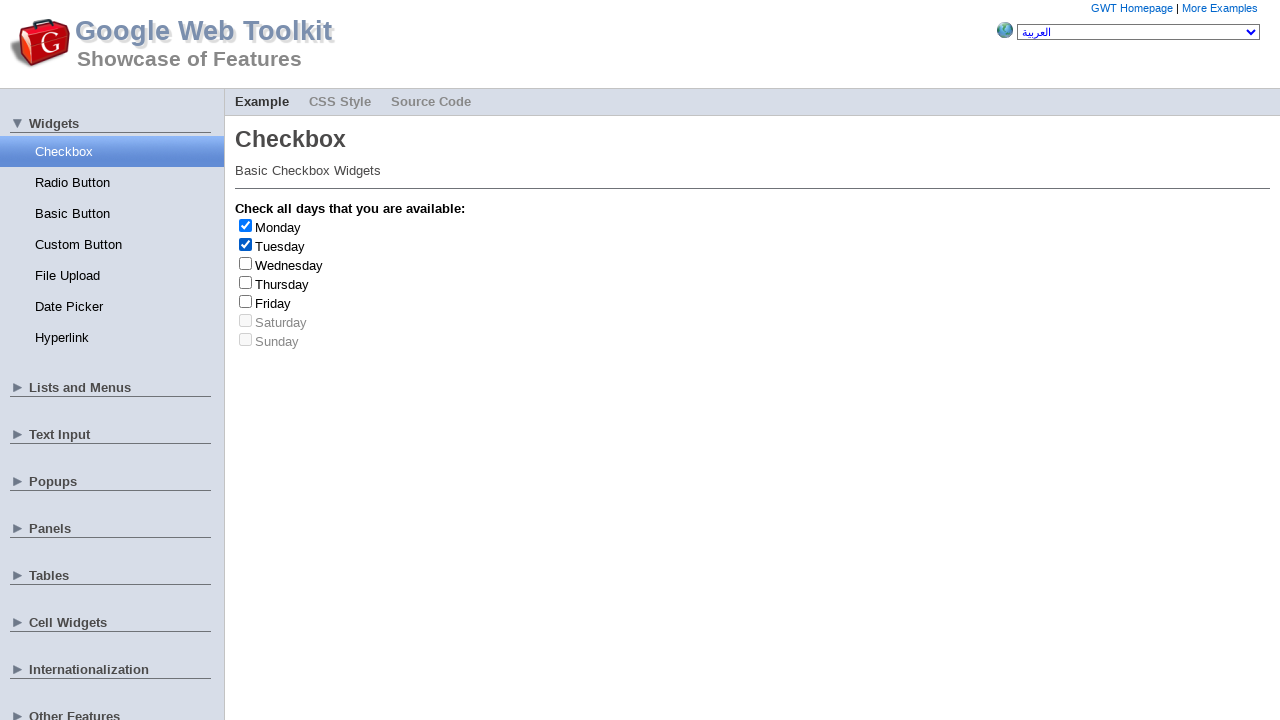

Waited 500ms after clicking checkbox 2
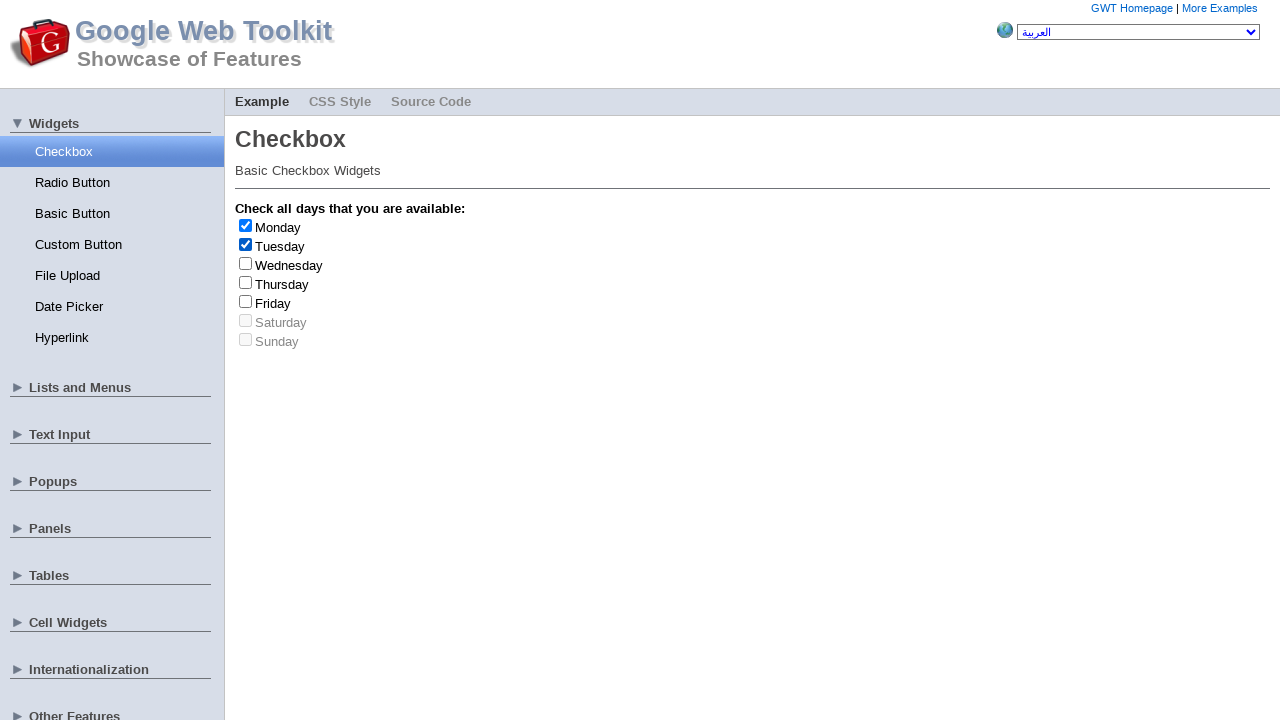

Located checkbox 3 of 7
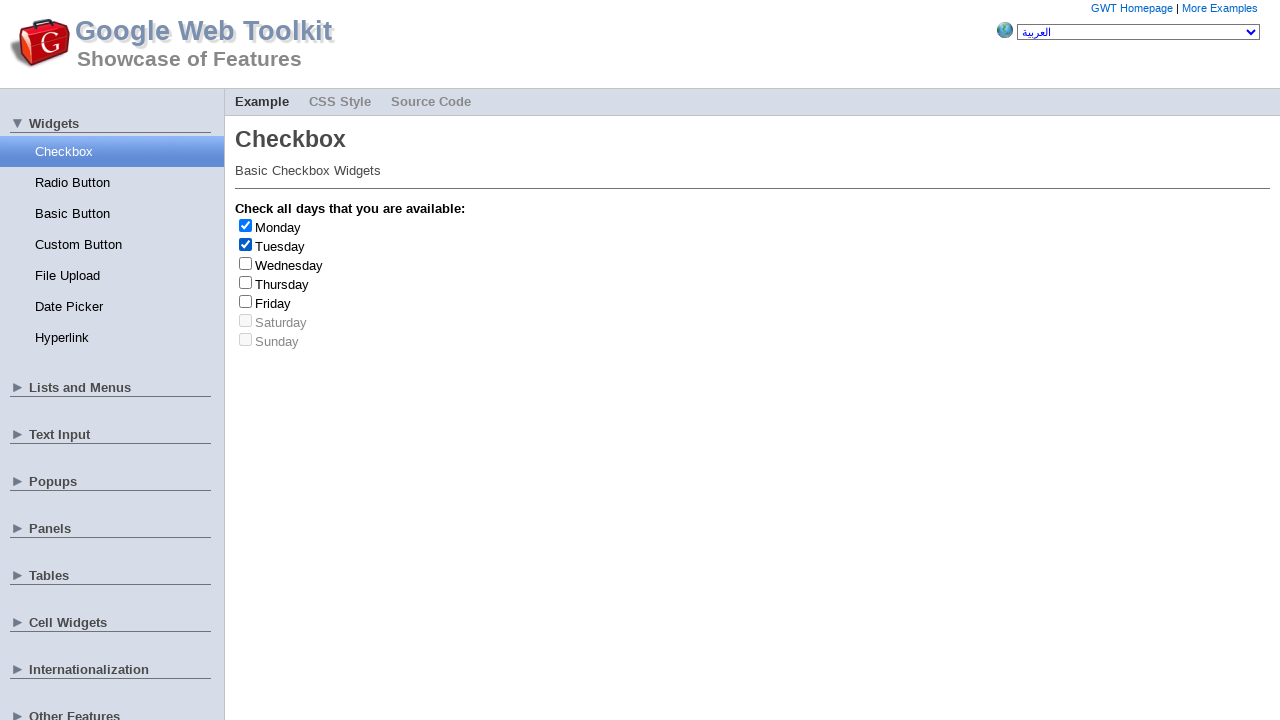

Checkbox 3 is enabled
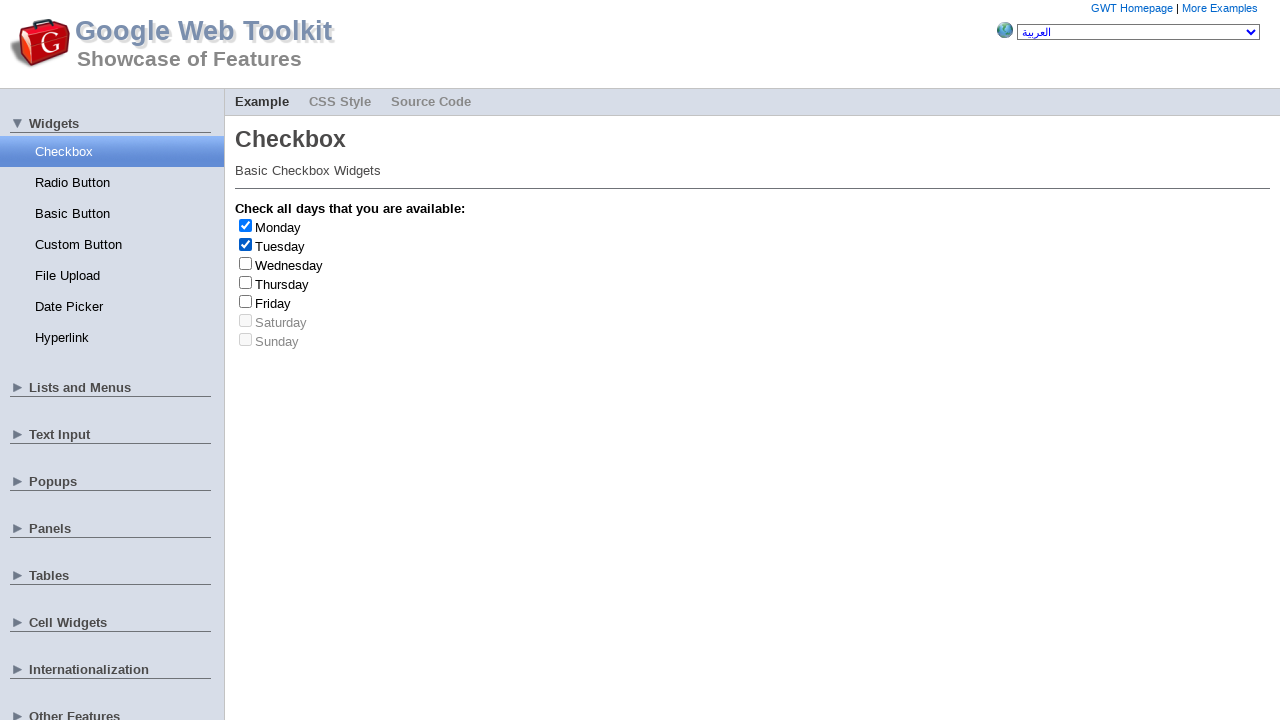

Located input element for checkbox 3
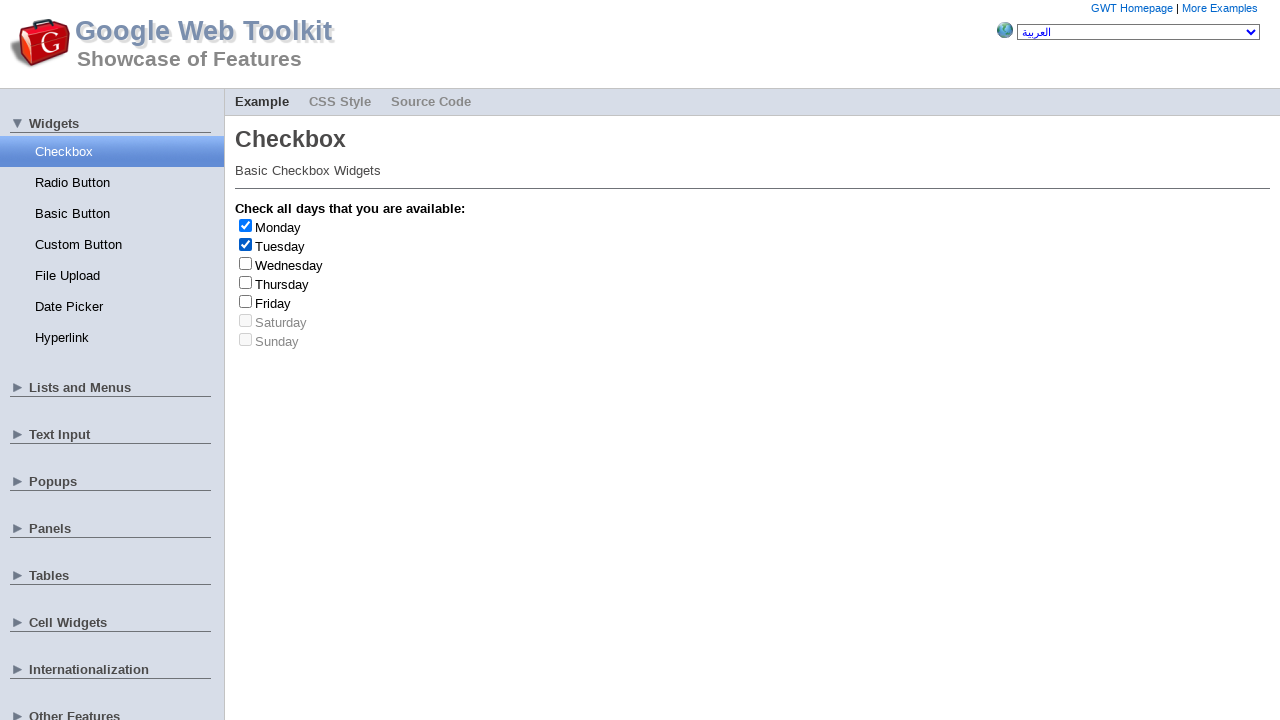

Clicked checkbox 3 to check it at (246, 263) on xpath=//span[contains(@class,'gwt-CheckBox')] >> nth=2
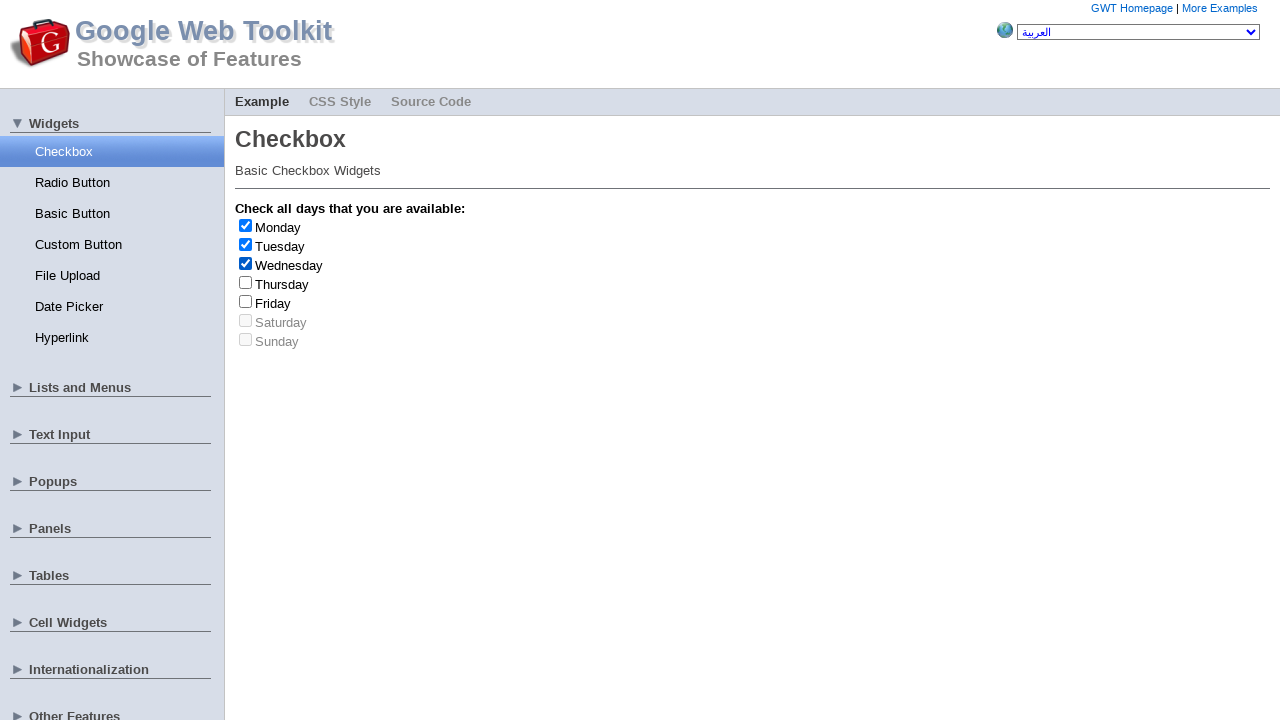

Waited 500ms after clicking checkbox 3
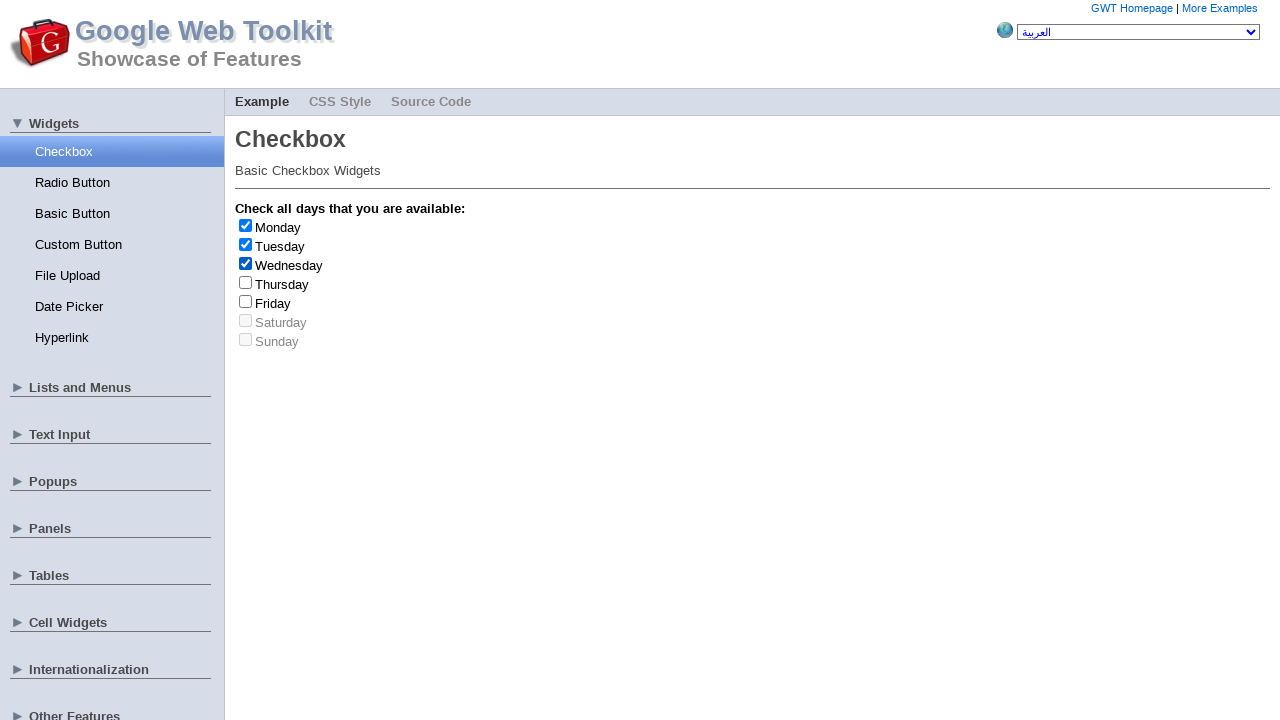

Located checkbox 4 of 7
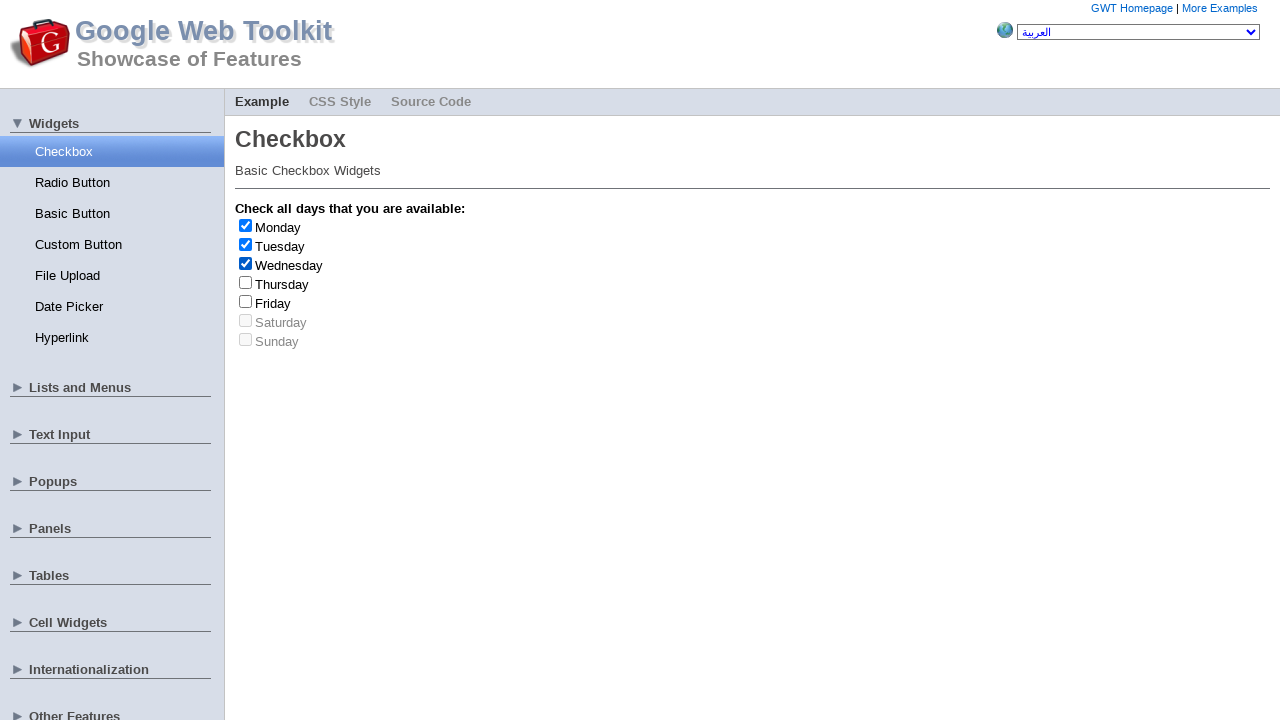

Checkbox 4 is enabled
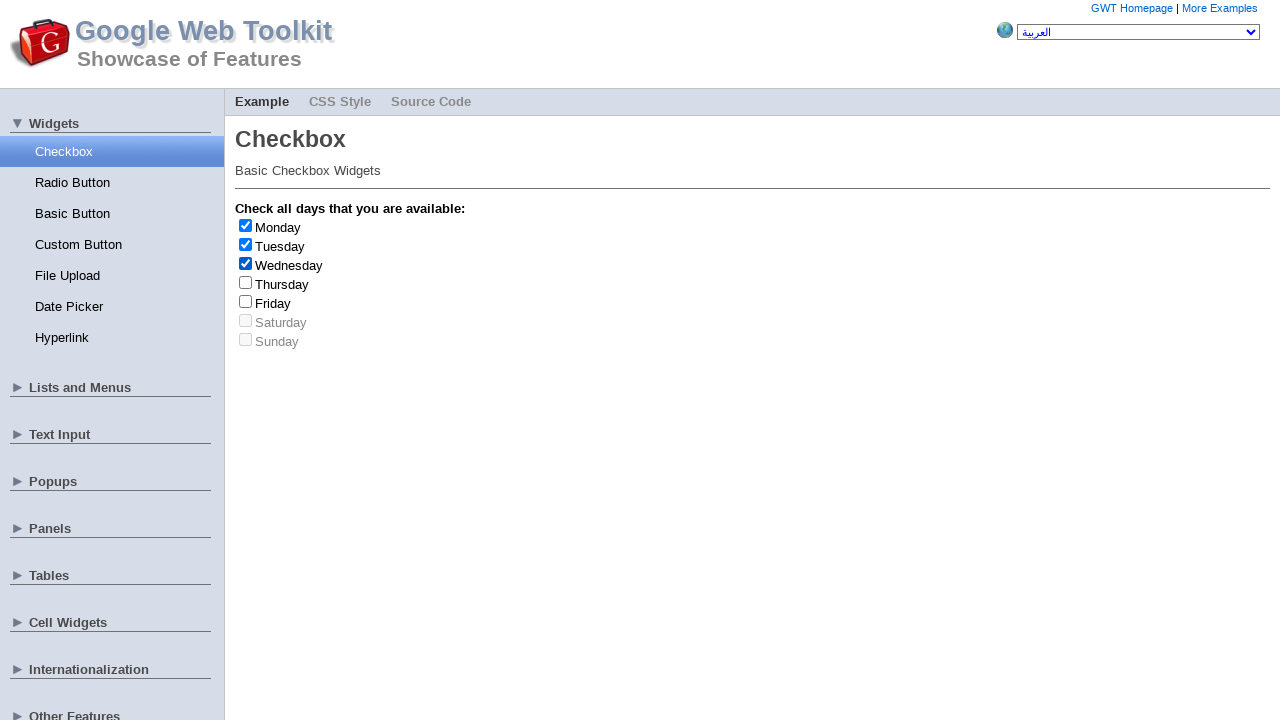

Located input element for checkbox 4
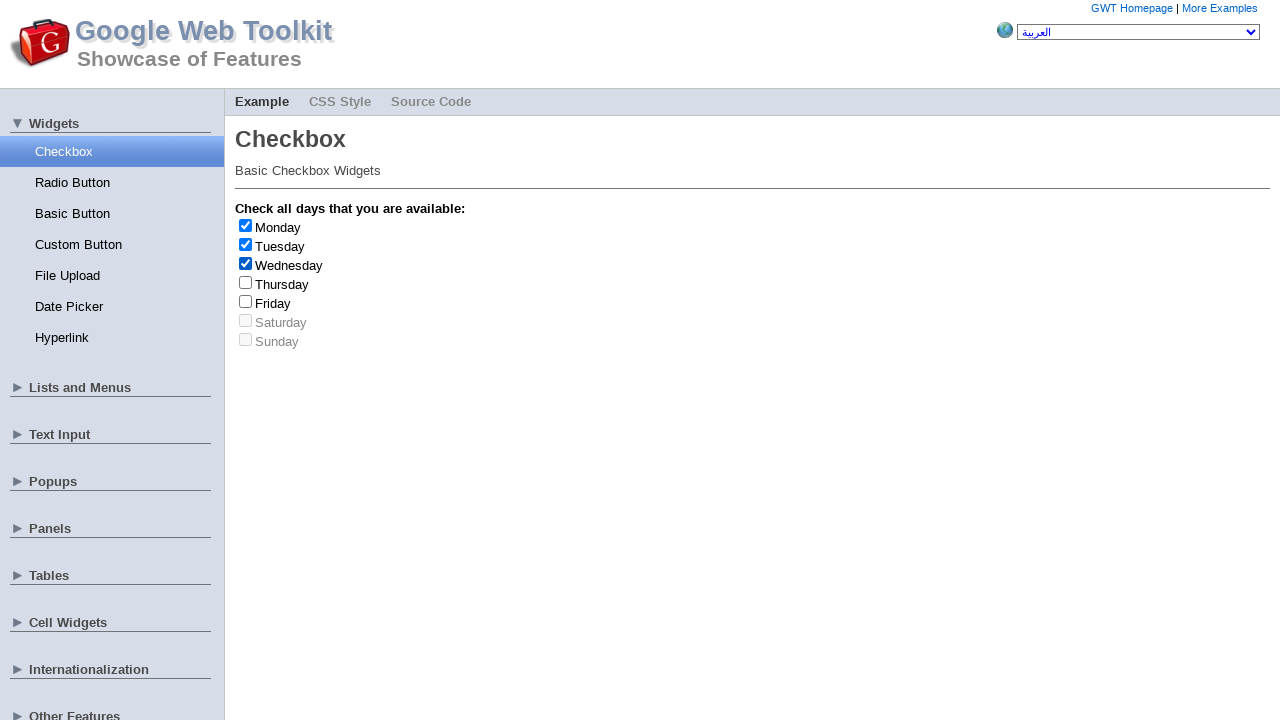

Clicked checkbox 4 to check it at (246, 282) on xpath=//span[contains(@class,'gwt-CheckBox')] >> nth=3
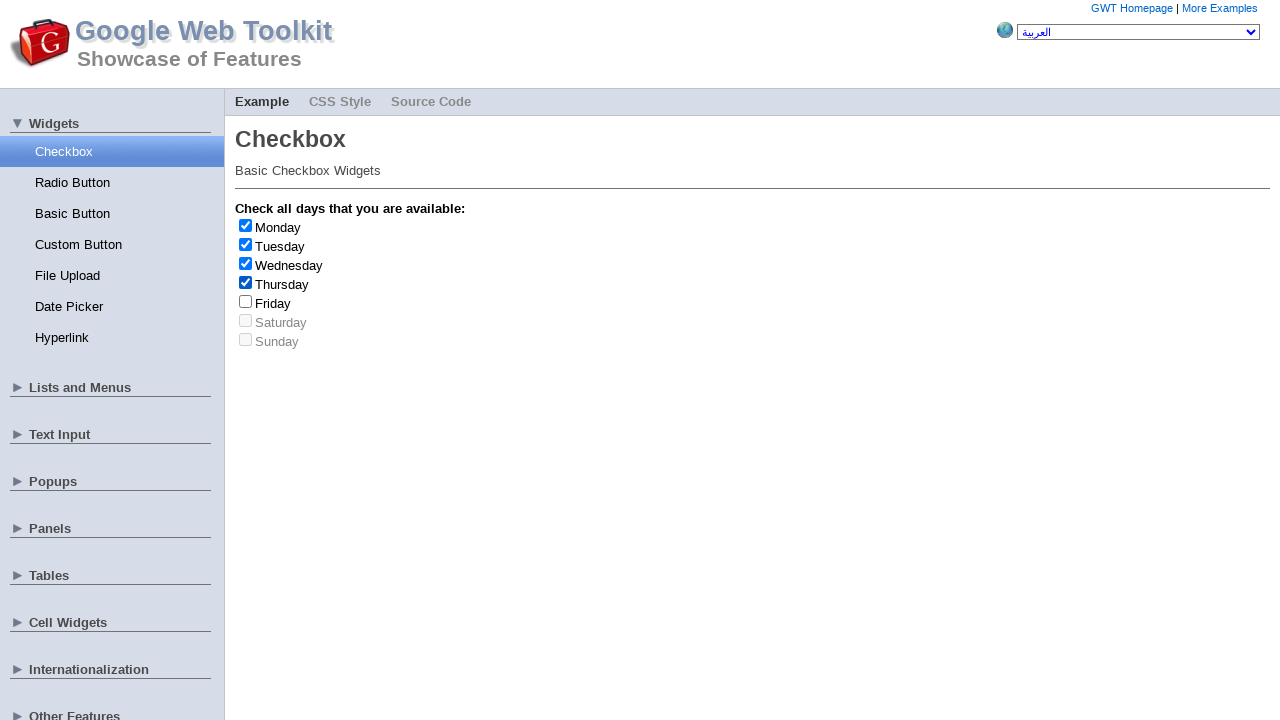

Waited 500ms after clicking checkbox 4
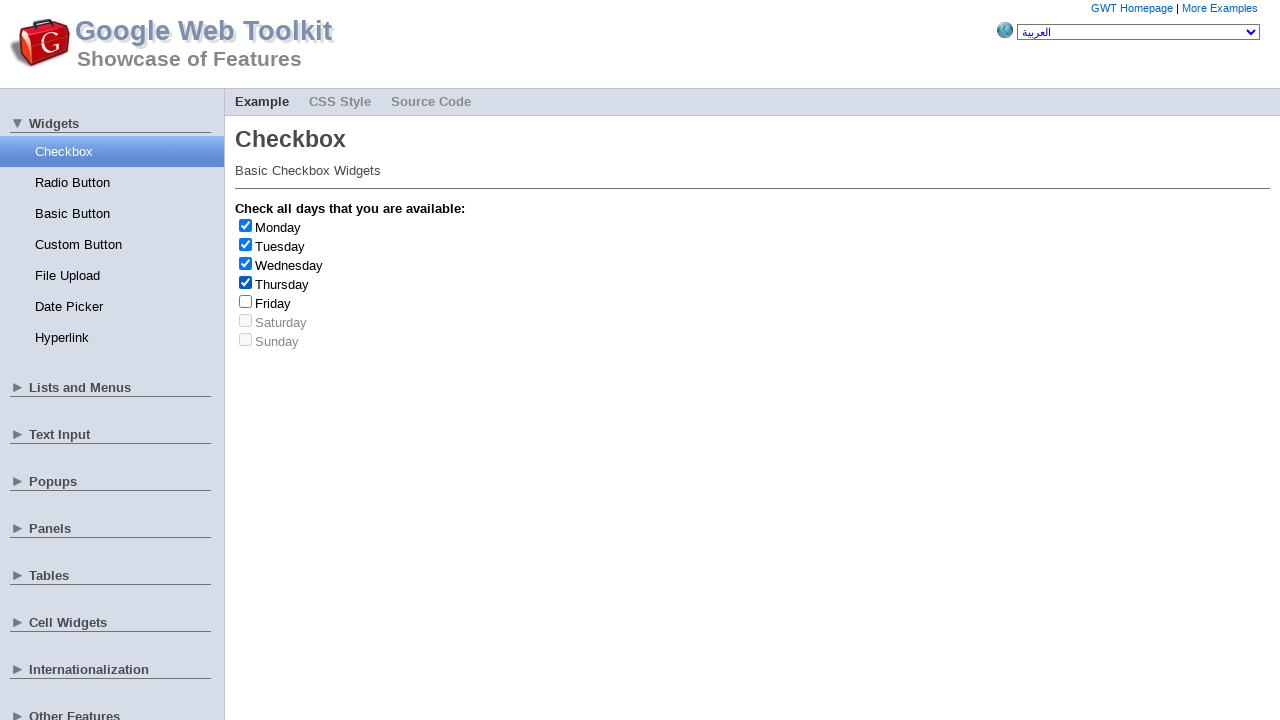

Located checkbox 5 of 7
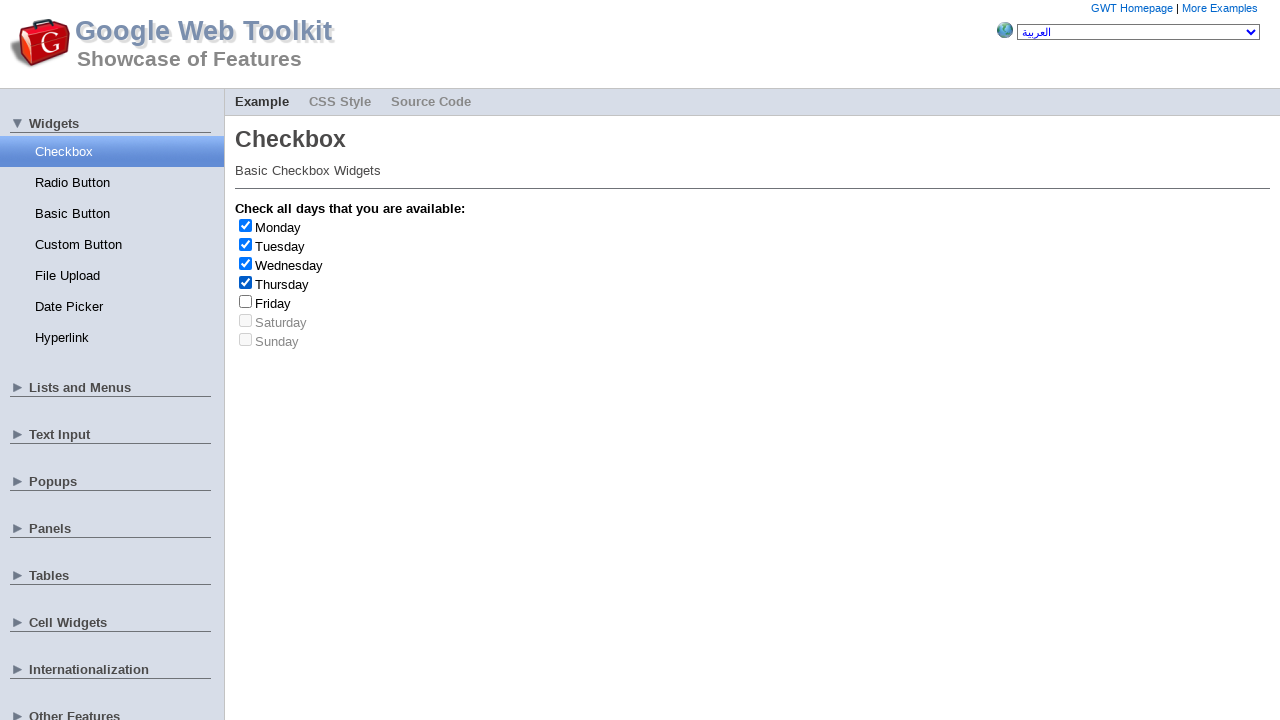

Checkbox 5 is enabled
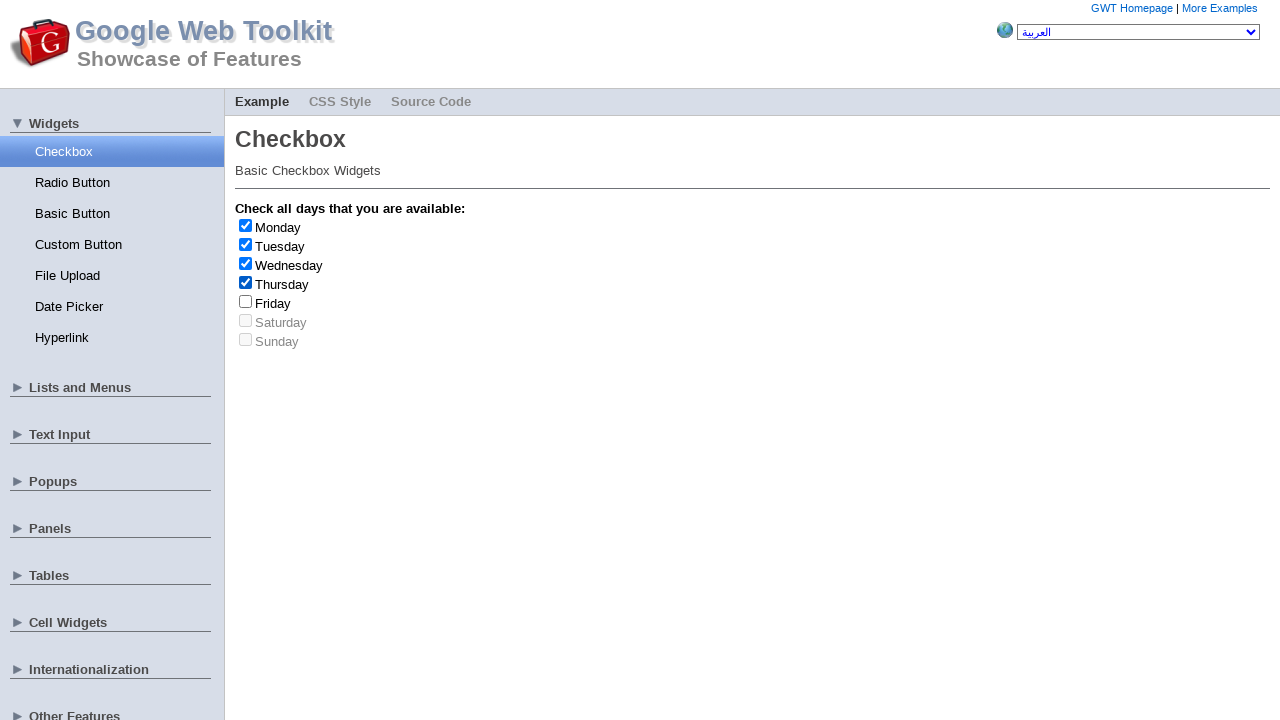

Located input element for checkbox 5
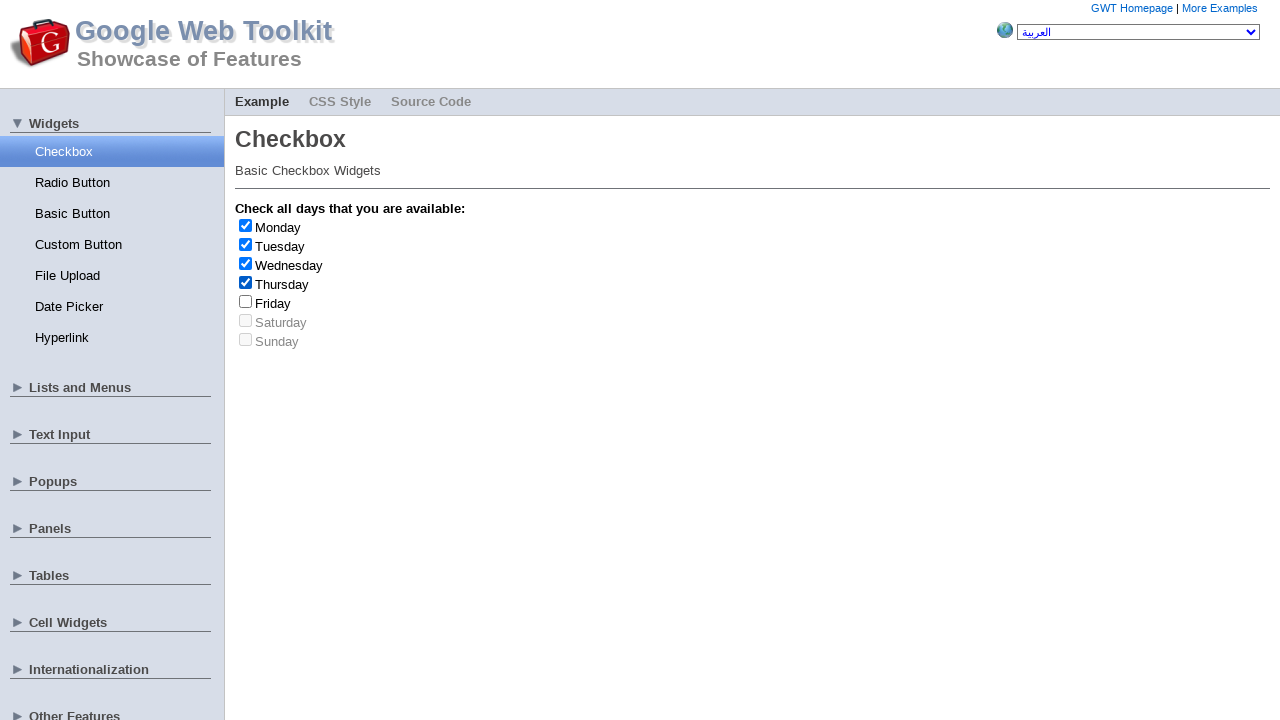

Clicked checkbox 5 to check it at (246, 301) on xpath=//span[contains(@class,'gwt-CheckBox')] >> nth=4
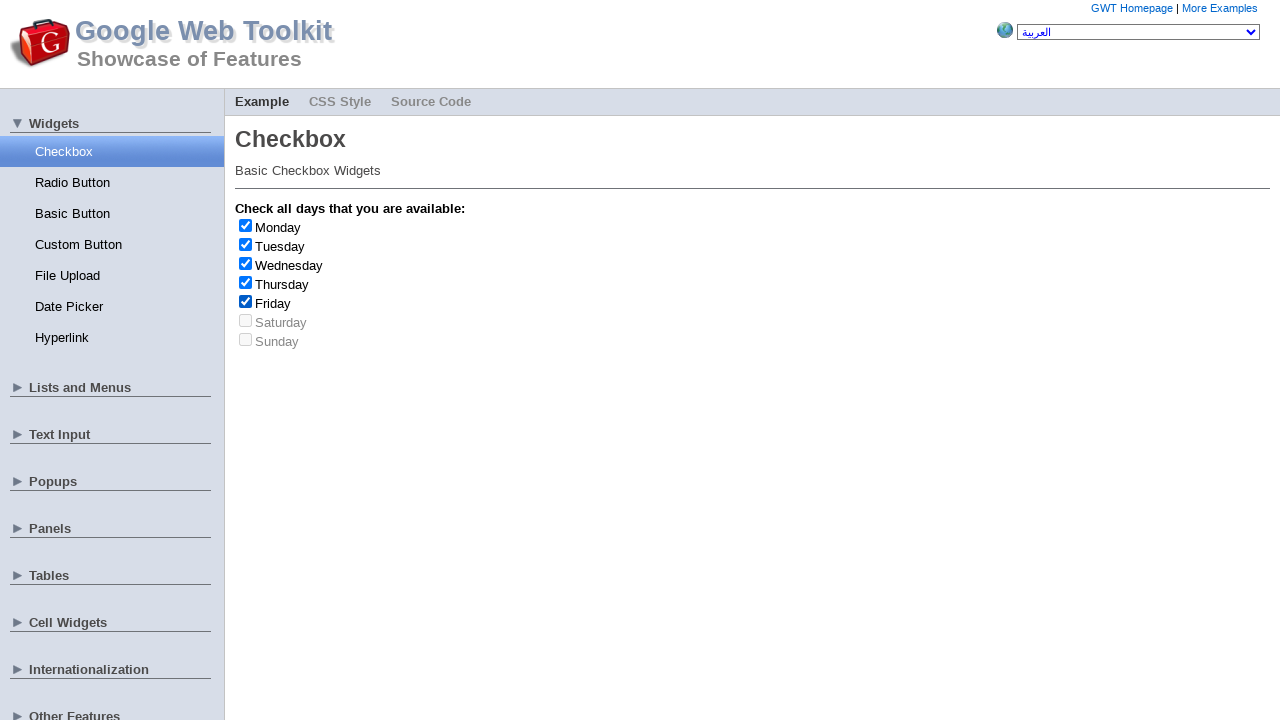

Waited 500ms after clicking checkbox 5
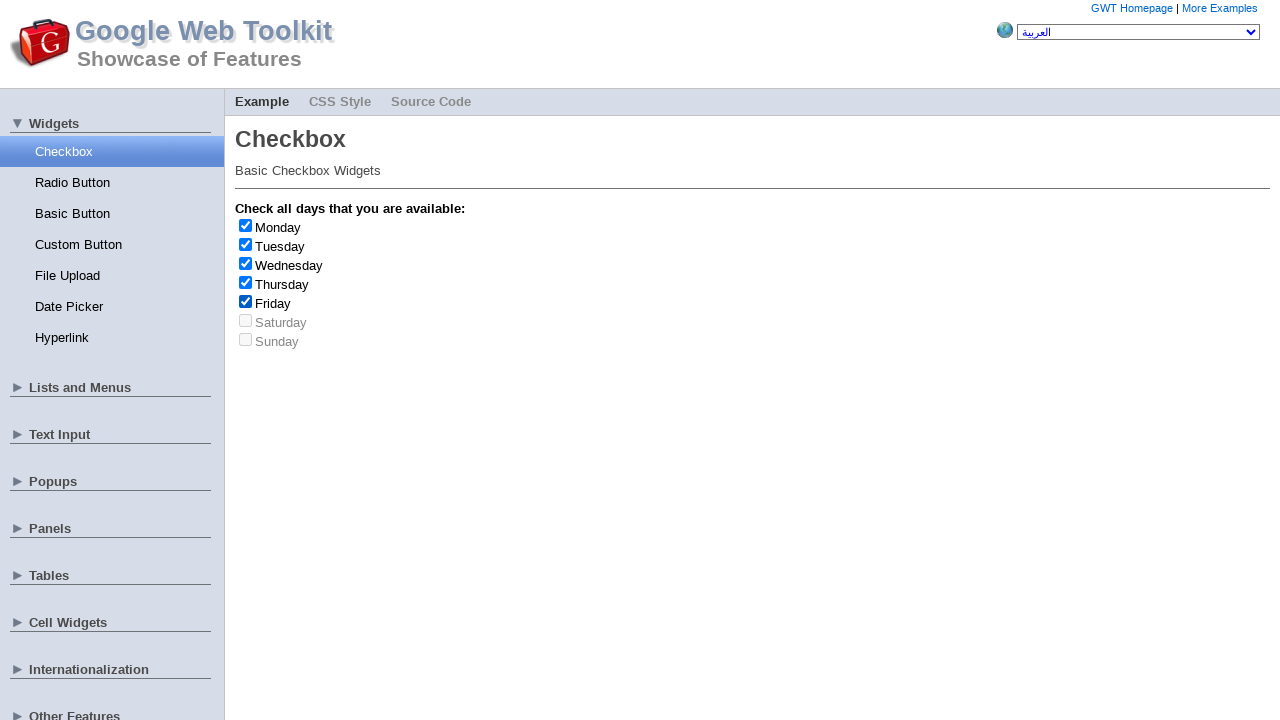

Located checkbox 6 of 7
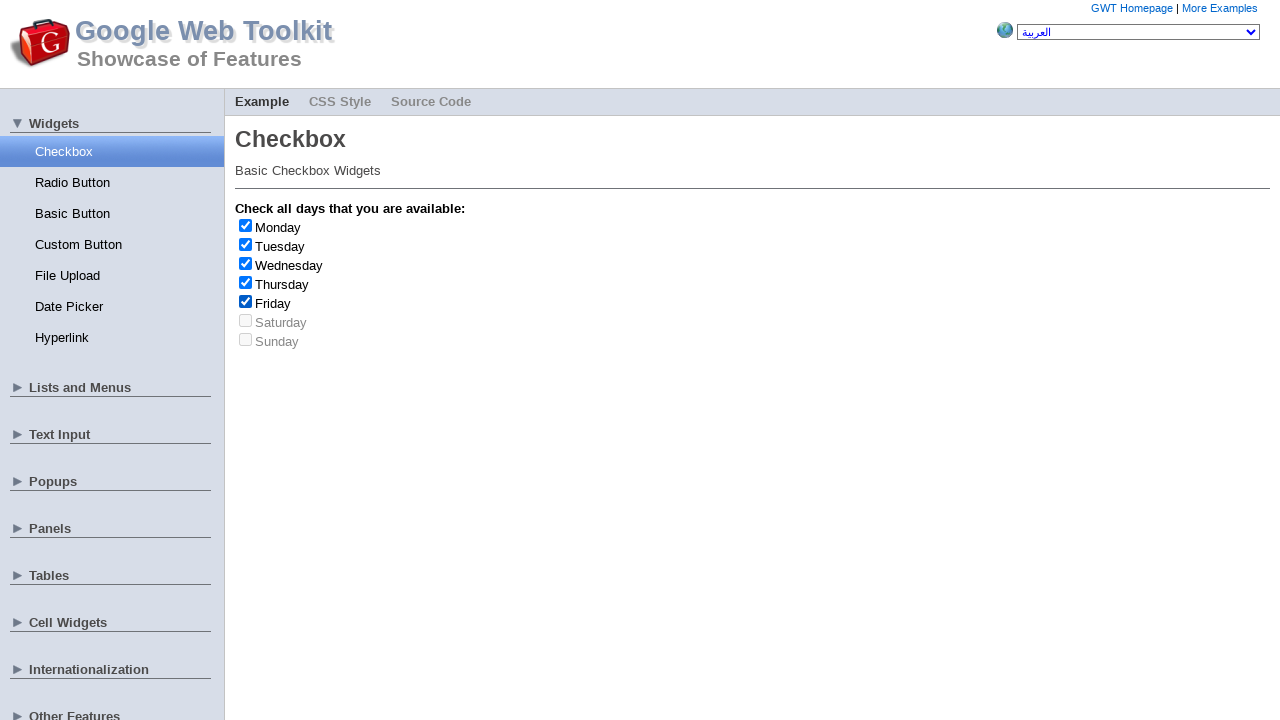

Checkbox 6 is enabled
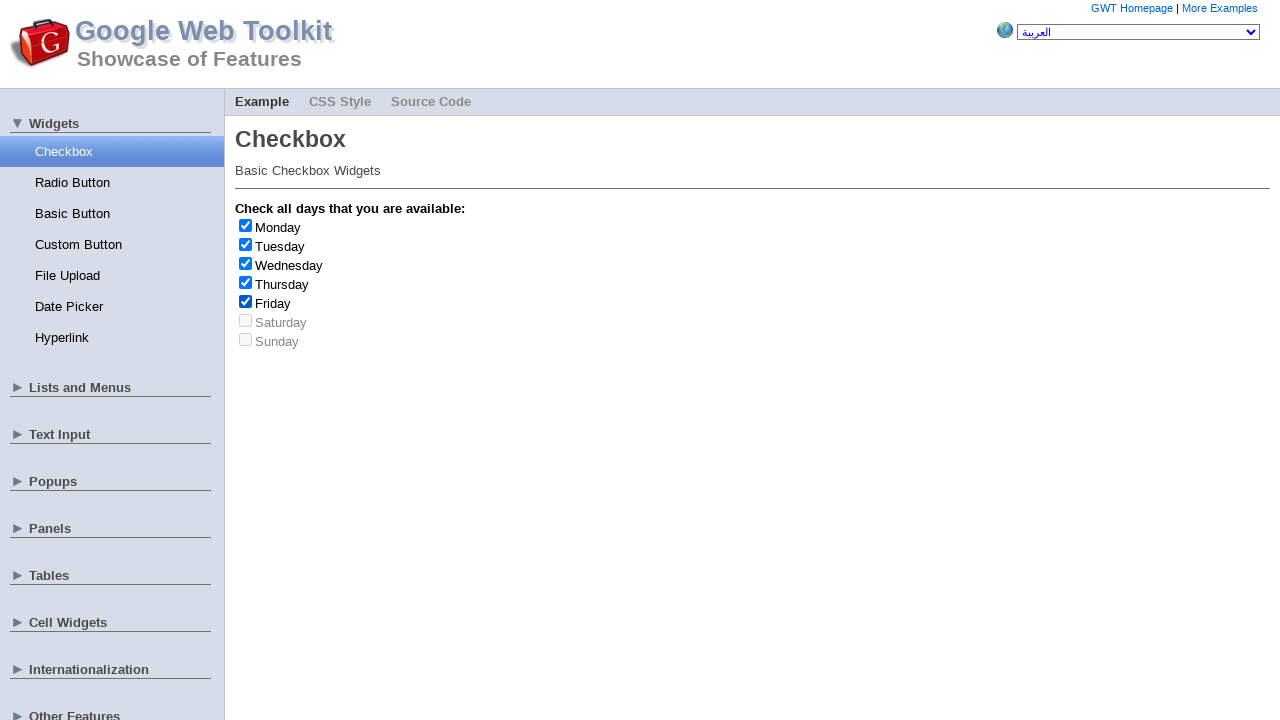

Located input element for checkbox 6
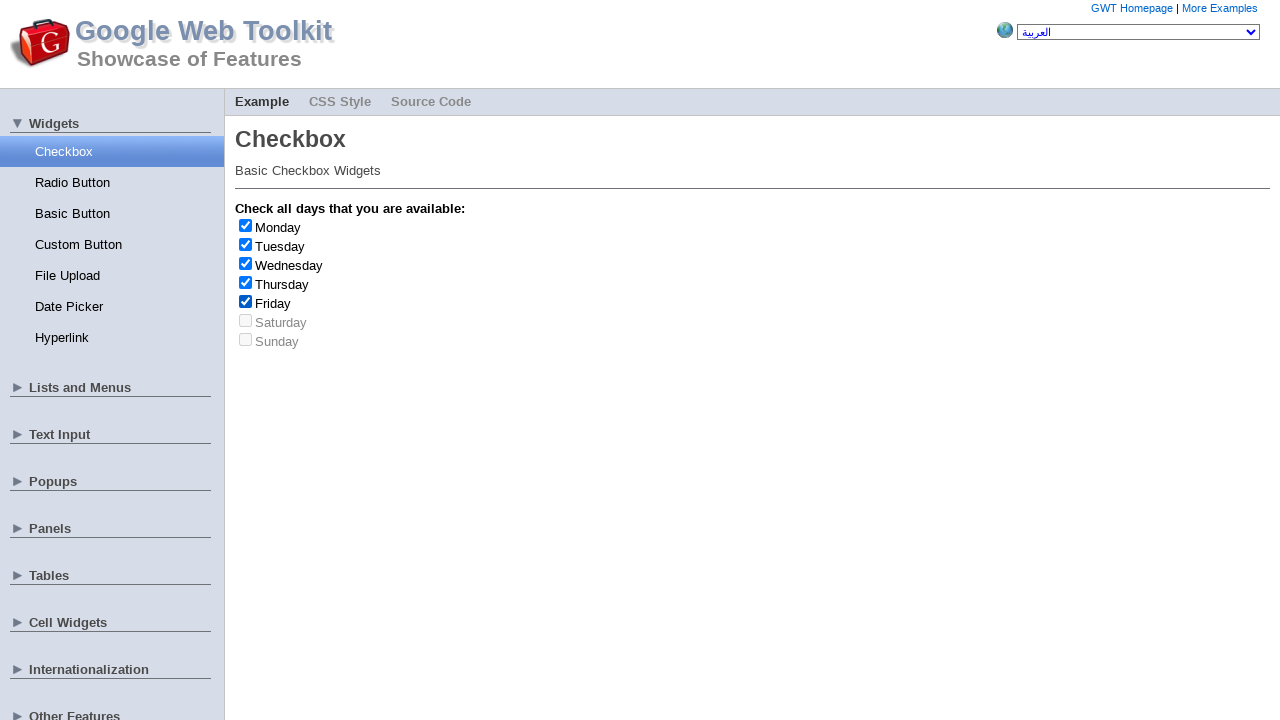

Clicked checkbox 6 to check it at (246, 320) on xpath=//span[contains(@class,'gwt-CheckBox')] >> nth=5
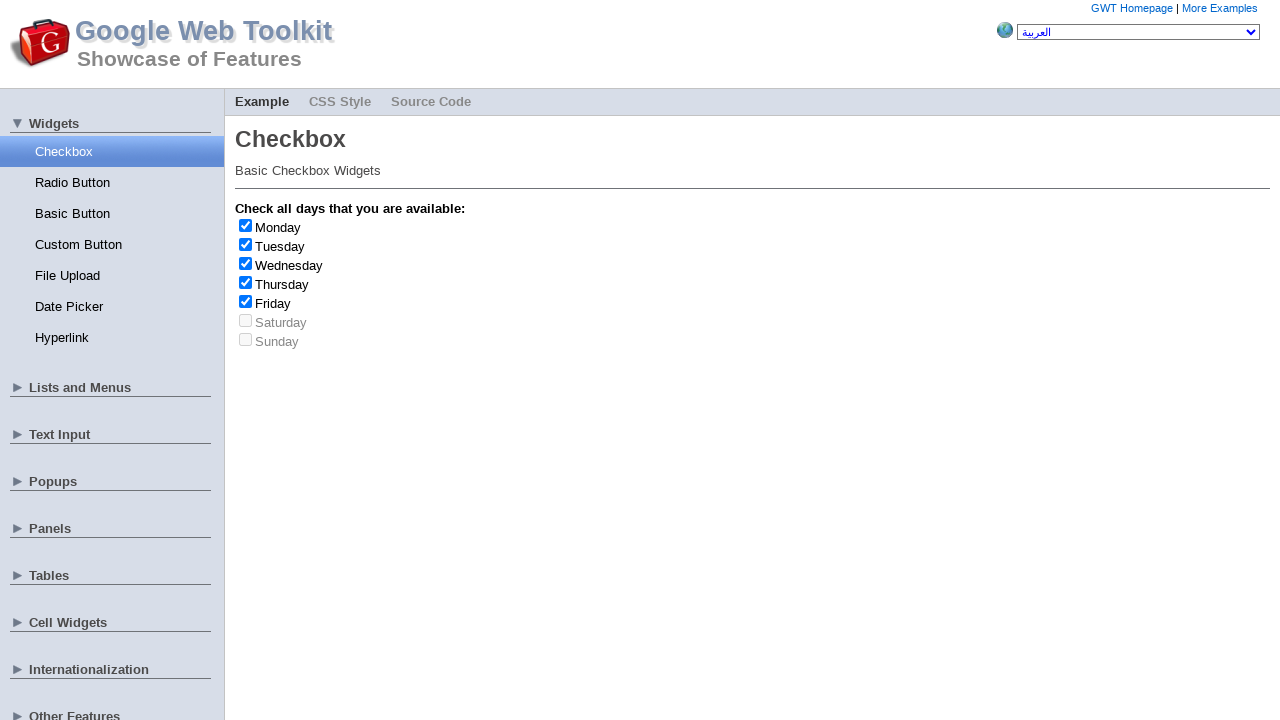

Waited 500ms after clicking checkbox 6
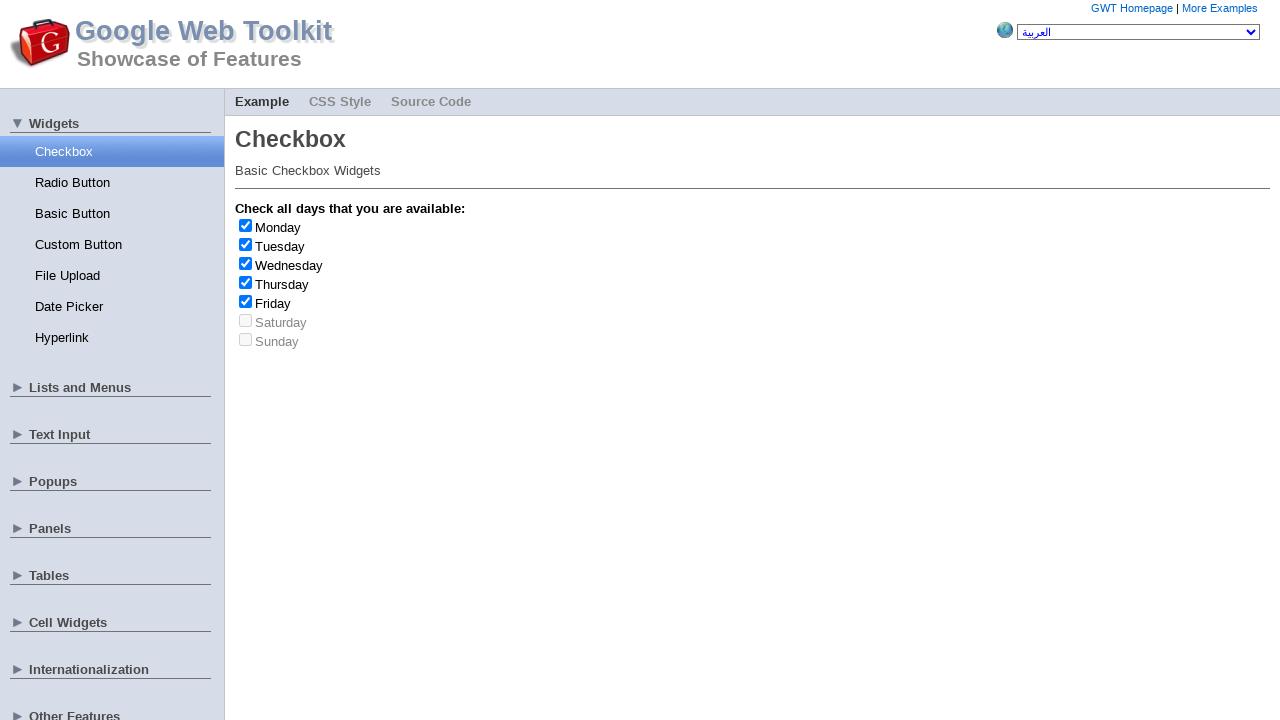

Located checkbox 7 of 7
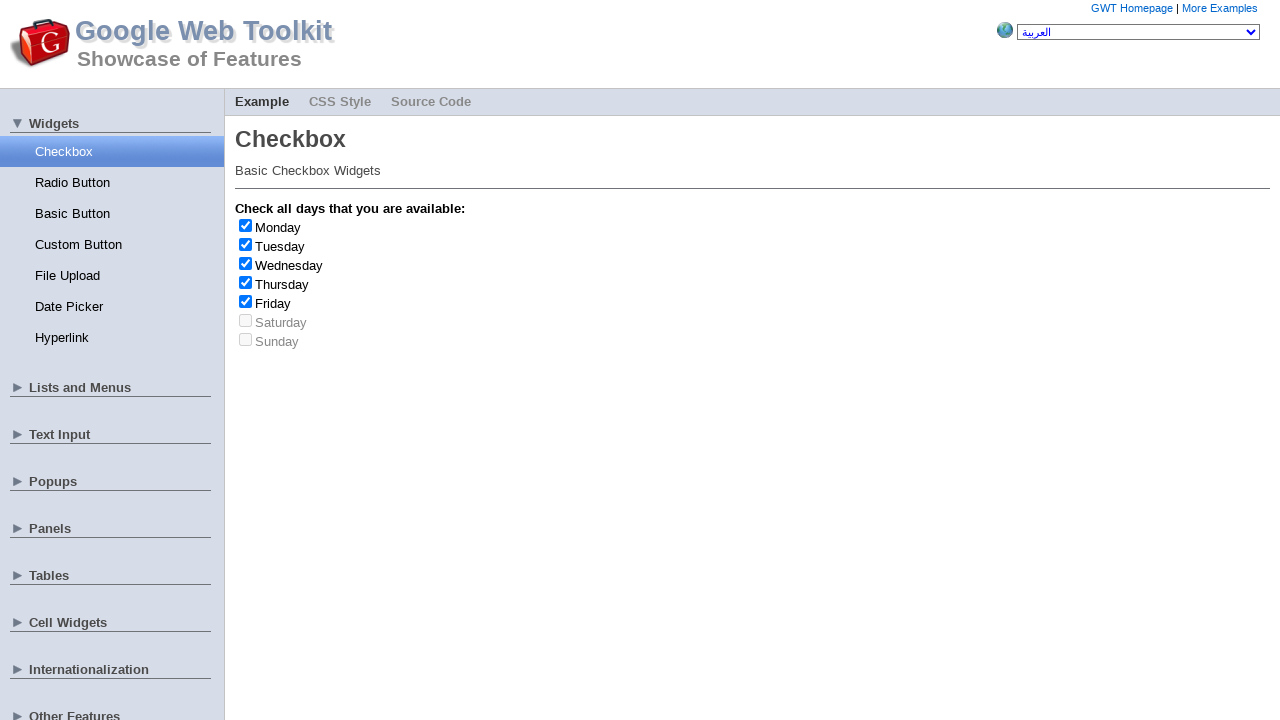

Checkbox 7 is enabled
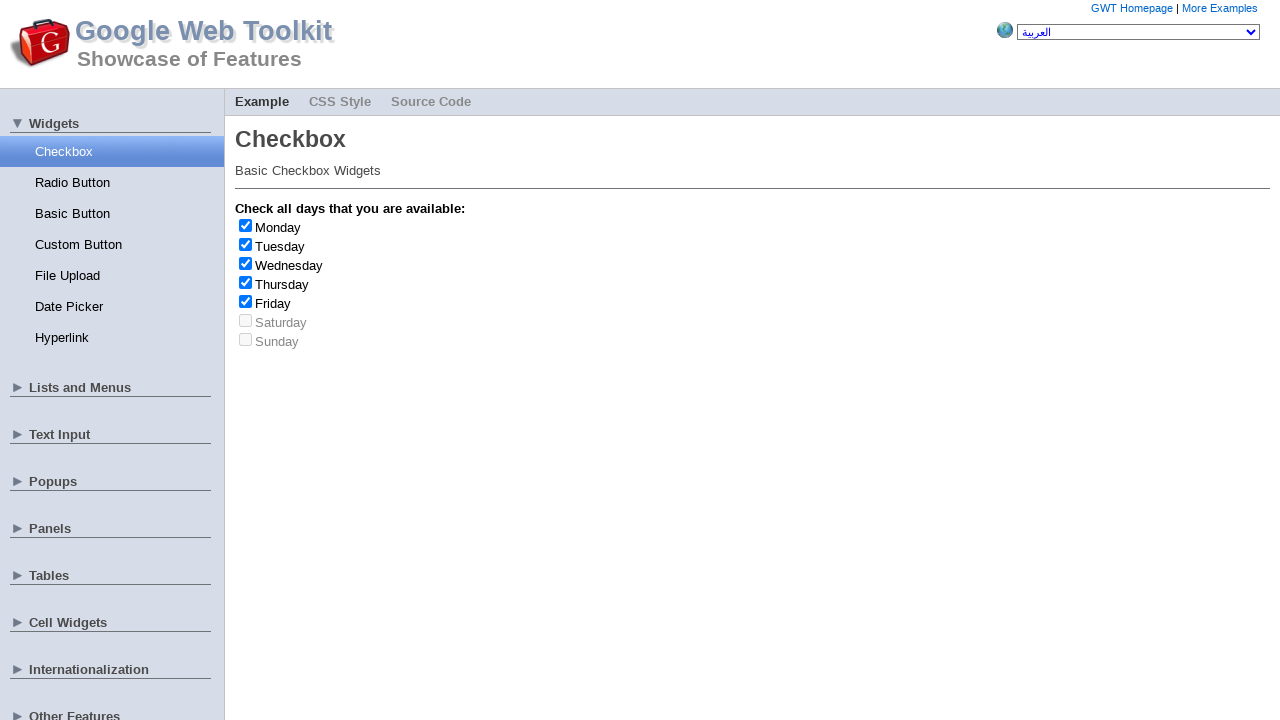

Located input element for checkbox 7
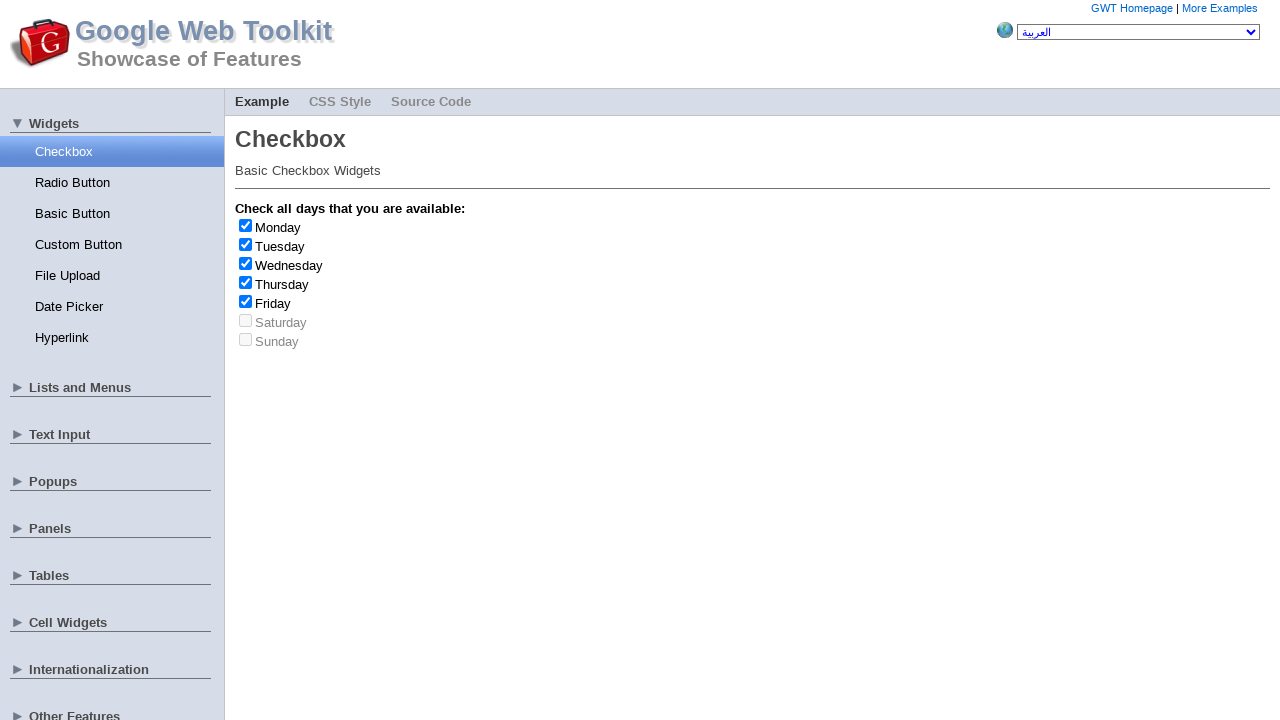

Clicked checkbox 7 to check it at (246, 339) on xpath=//span[contains(@class,'gwt-CheckBox')] >> nth=6
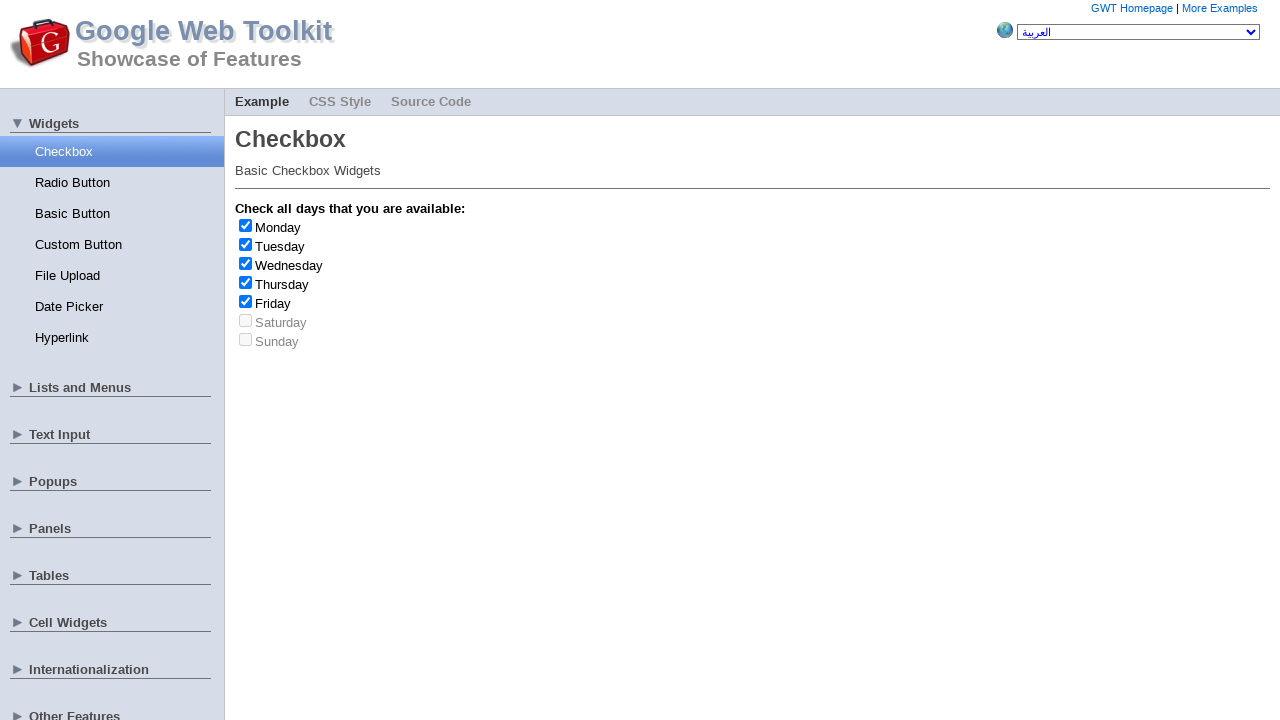

Waited 500ms after clicking checkbox 7
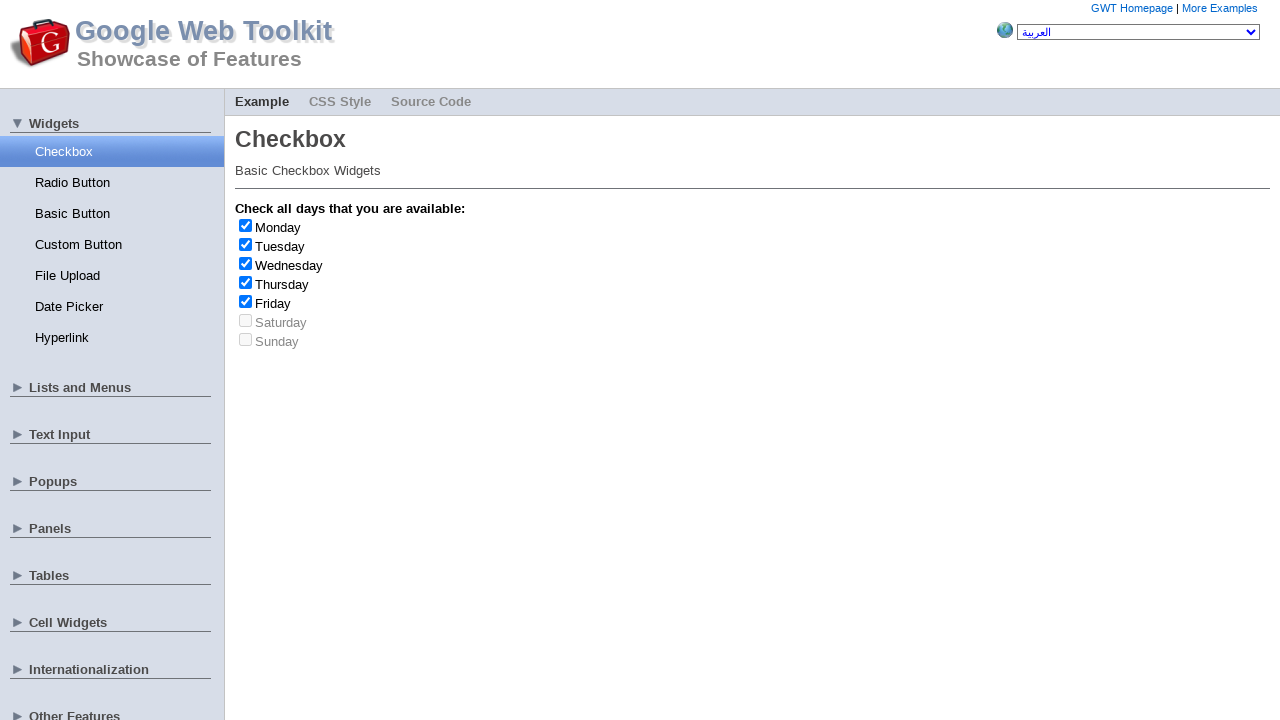

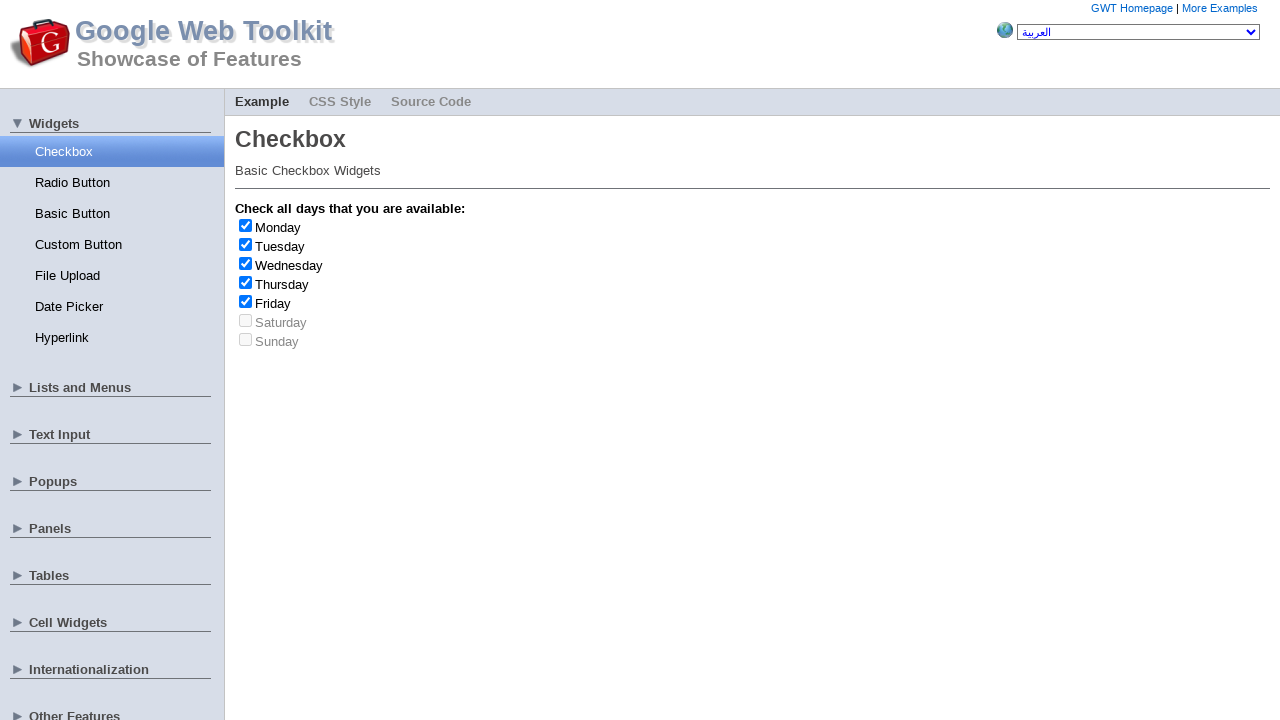